Navigates to Shopcar search results page and iterates through car listings, visiting each car's detail page to verify information is displayed

Starting URL: https://www.shopcar.com.br/busca.php?tipo=1&marca=&string=&ordenar=valor_asc&pagina=1

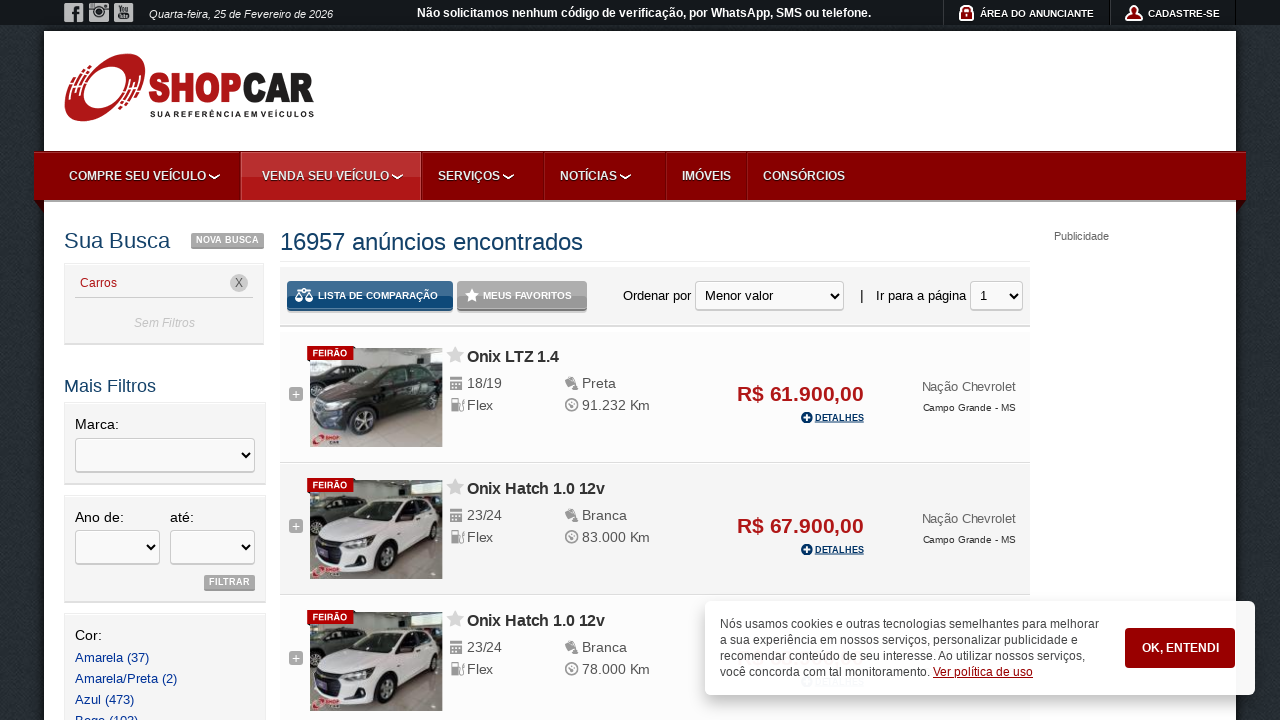

Waited for car listings to load on Shopcar search results page
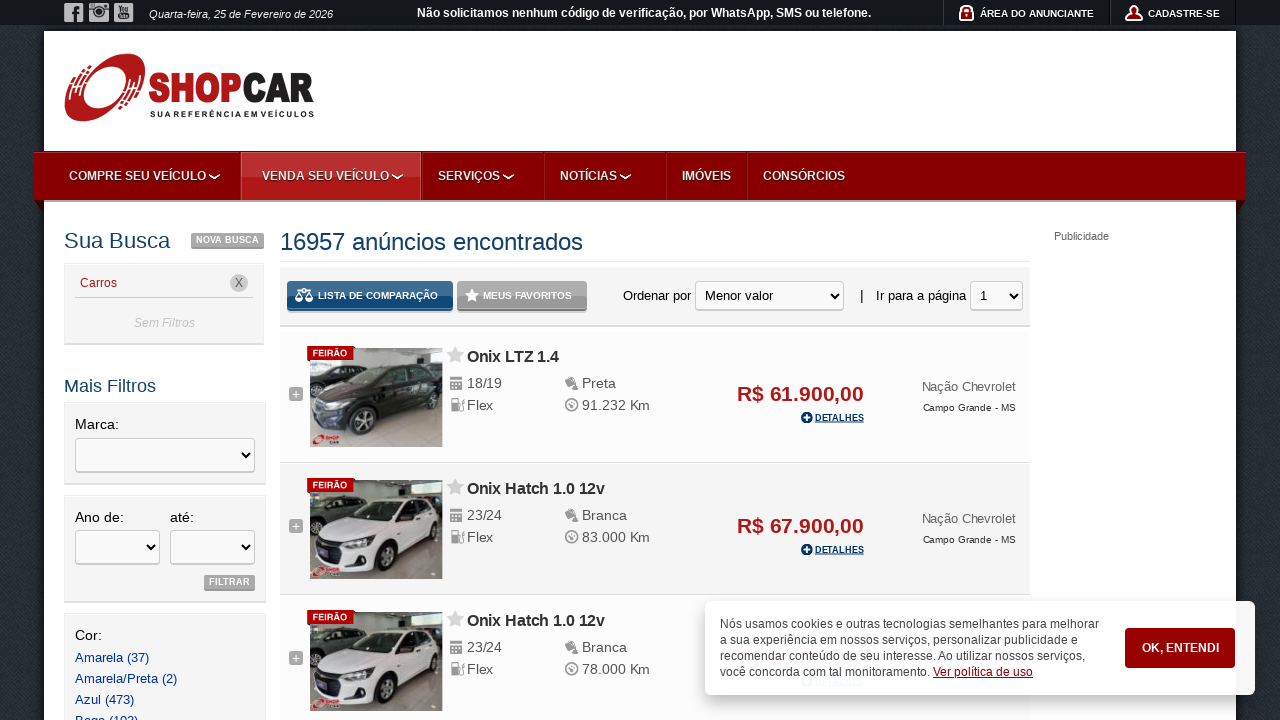

Retrieved all car listing elements from the page
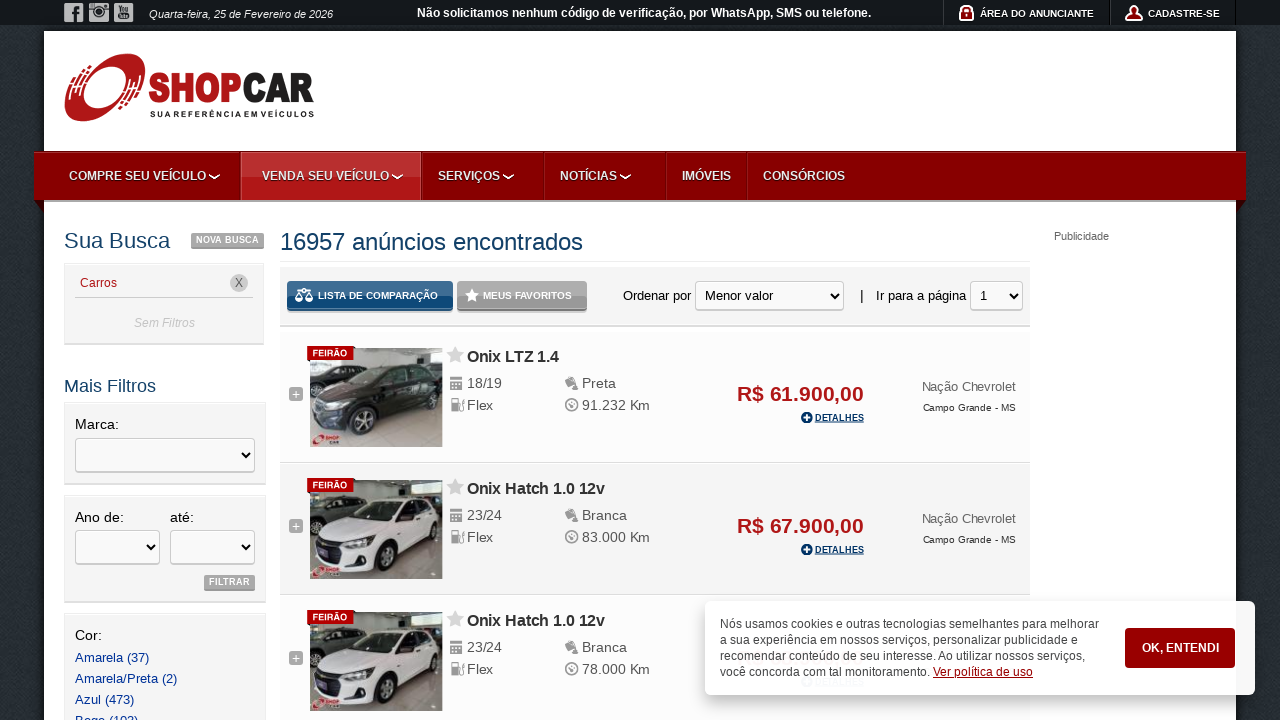

Extracted car detail page link: https://www.shopcar.com.br/veiculos/gm-chevrolet/onix-ltz-1-4/18-19/1562031
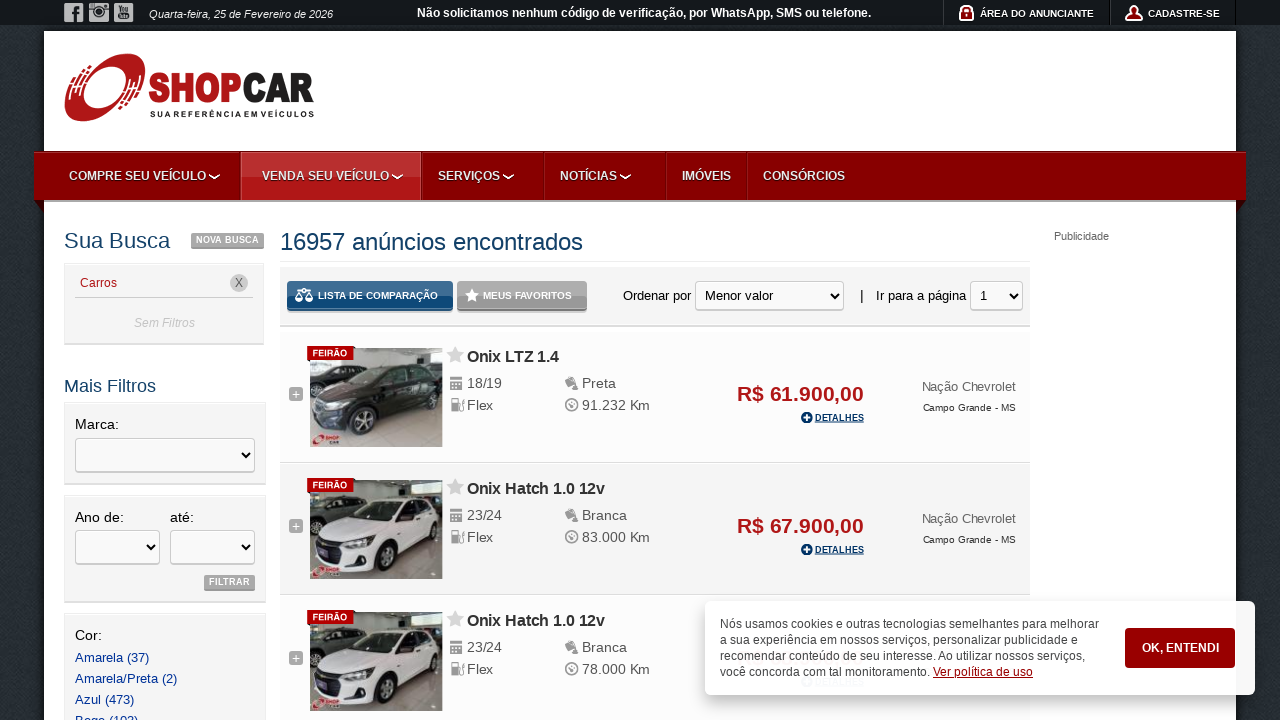

Extracted car detail page link: https://www.shopcar.com.br/veiculos/gm-chevrolet/onix-hatch-1-0-12v/23-24/1540511
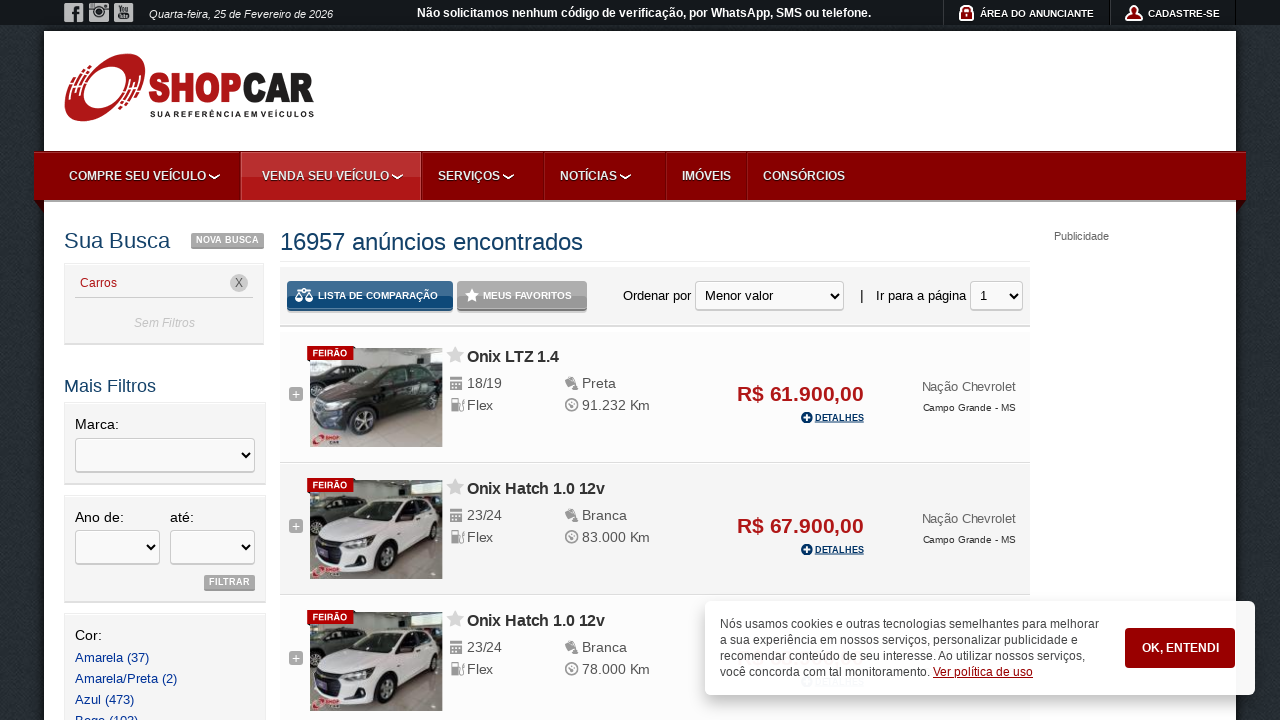

Extracted car detail page link: https://www.shopcar.com.br/veiculos/gm-chevrolet/onix-hatch-1-0-12v/23-24/1540513
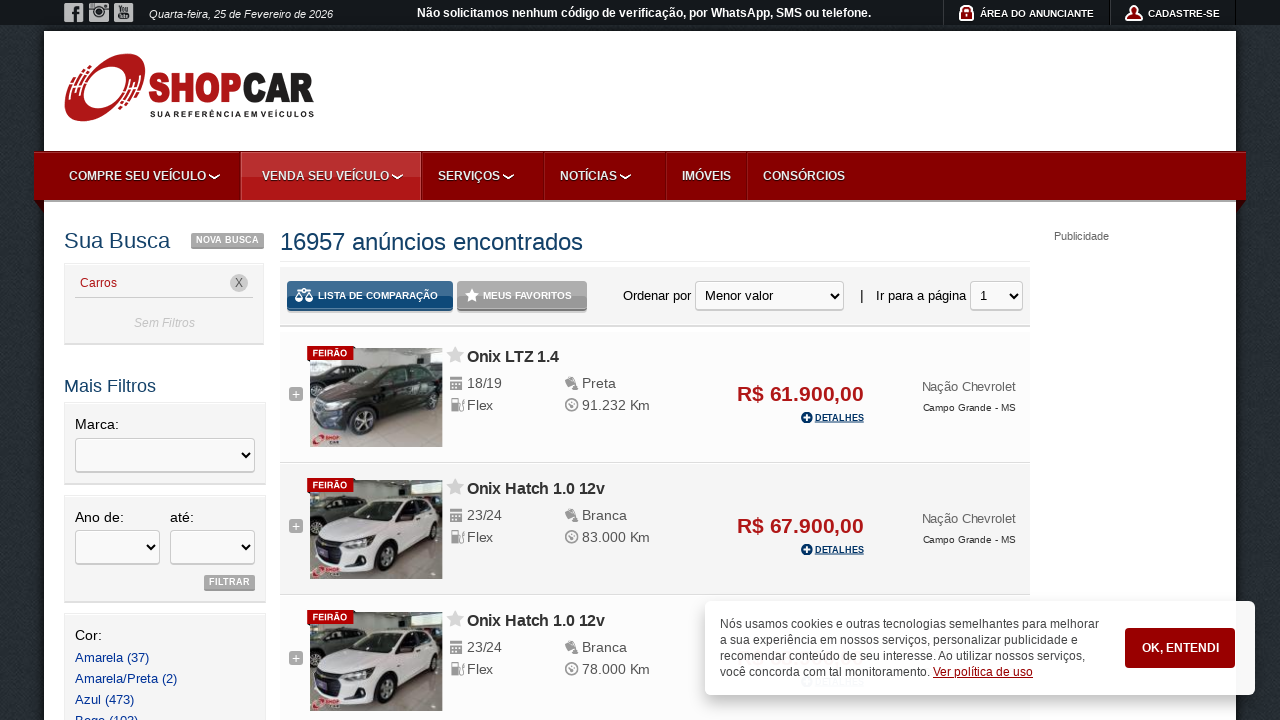

Extracted car detail page link: https://www.shopcar.com.br/veiculos/gm-chevrolet/tracker-lt-1-0t-12v/22-22/1567666
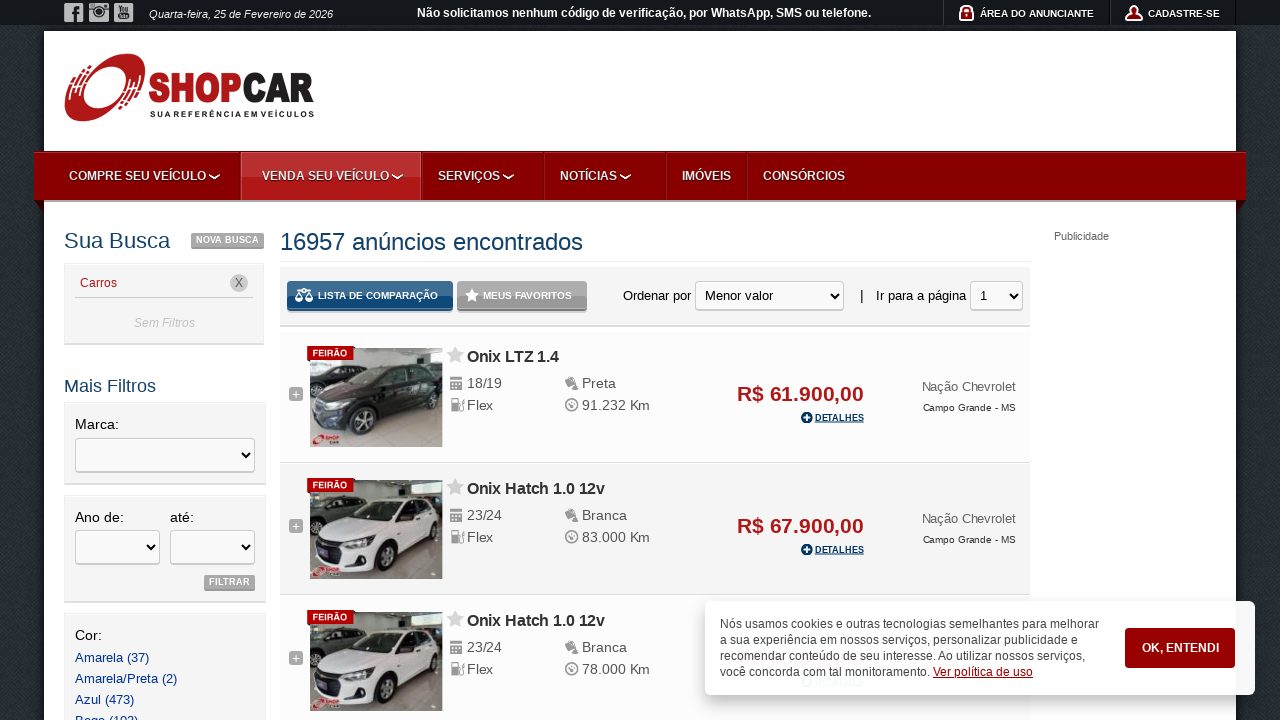

Extracted car detail page link: https://www.shopcar.com.br/veiculos/gm-chevrolet/tracker-ltz-1-0t-12v/22-23/1578920
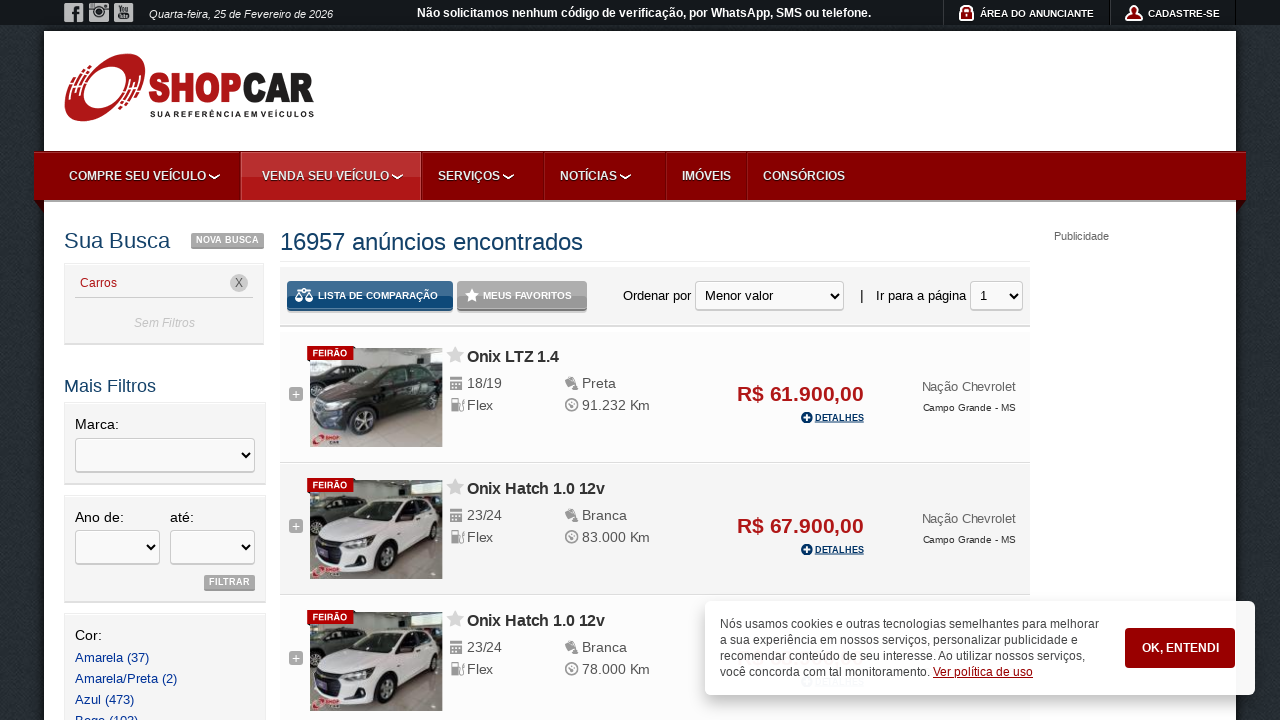

Extracted car detail page link: https://www.shopcar.com.br/veiculos/renault/clio-hatch-authentique-1-6-16v-4p/03-04/1580229
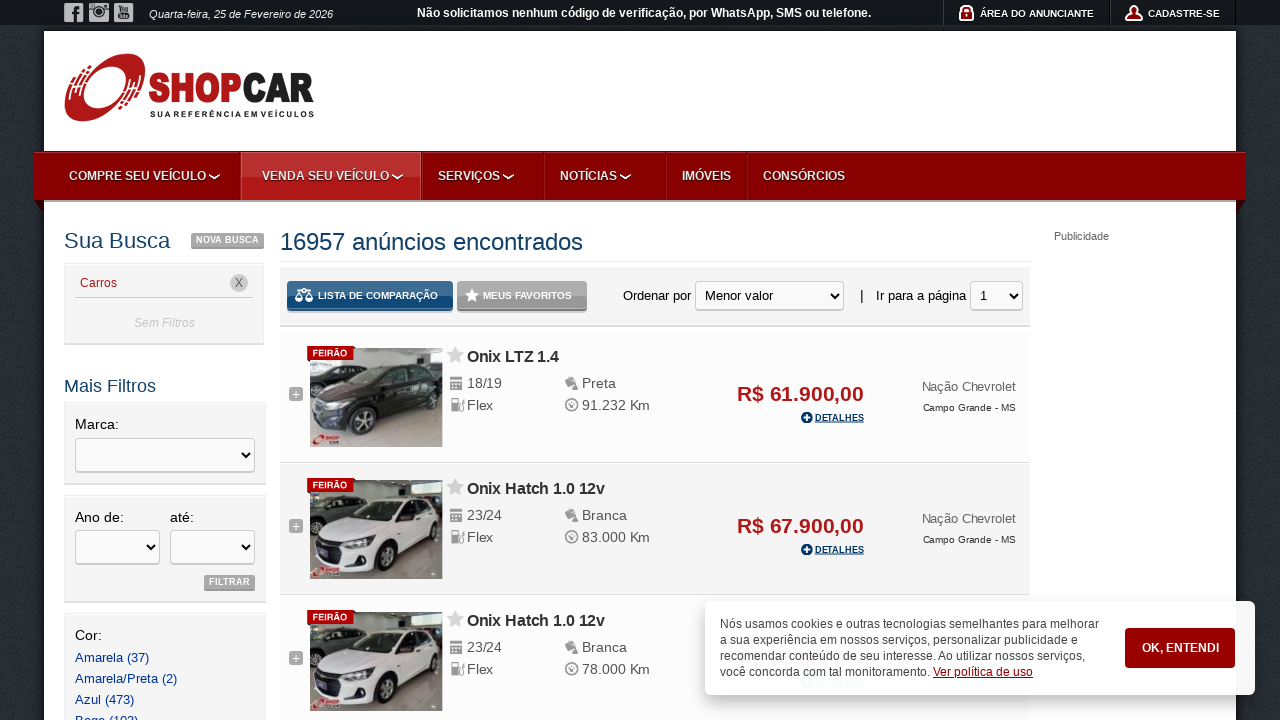

Extracted car detail page link: https://www.shopcar.com.br/veiculos/gm-chevrolet/corsa-sedan-wind-1-0/00-01/1589418
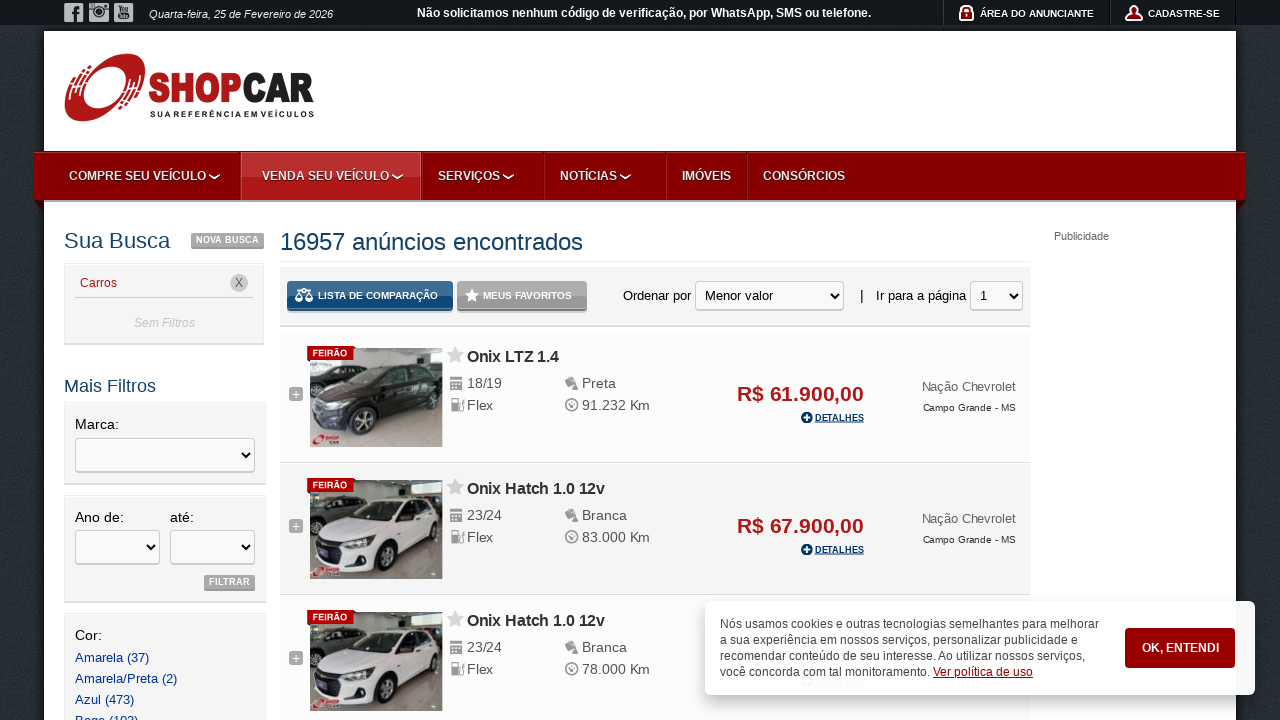

Extracted car detail page link: https://www.shopcar.com.br/veiculos/fiat/uno-mille-ex-1-0-2p/99-99/1569589
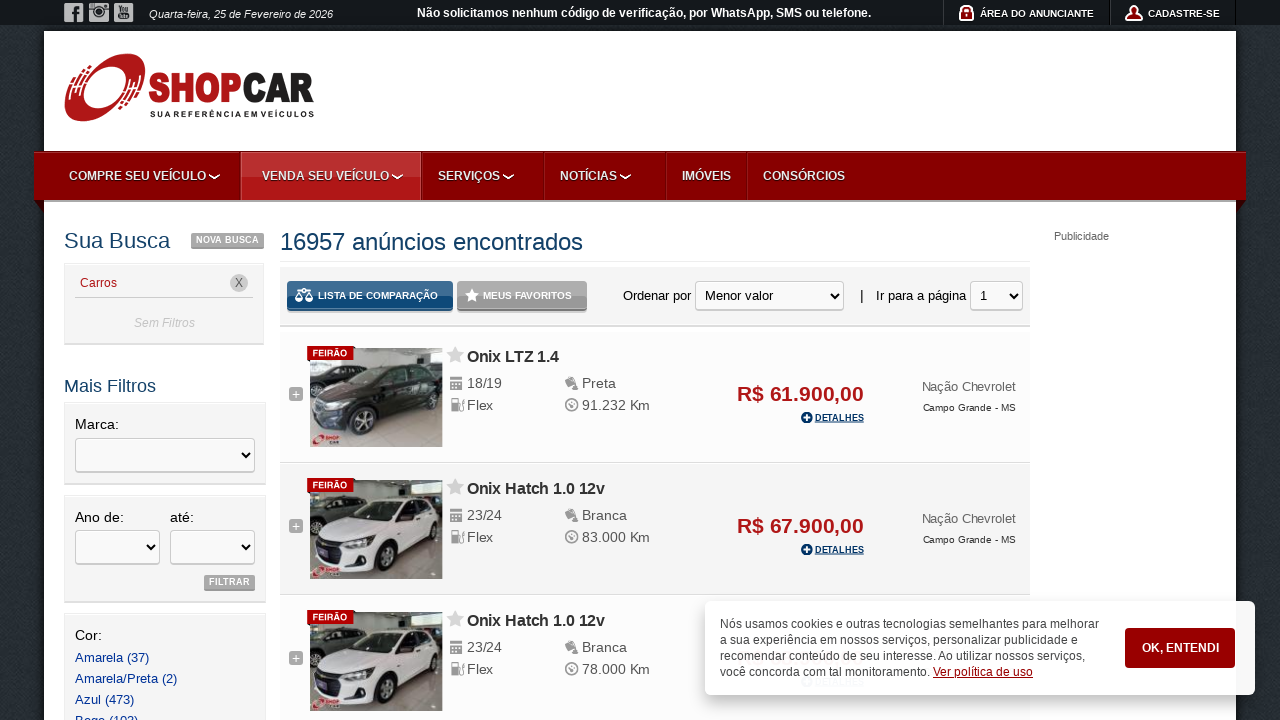

Extracted car detail page link: https://www.shopcar.com.br/veiculos/gm-chevrolet/celta-ls-1-0-2p/12-13/1587208
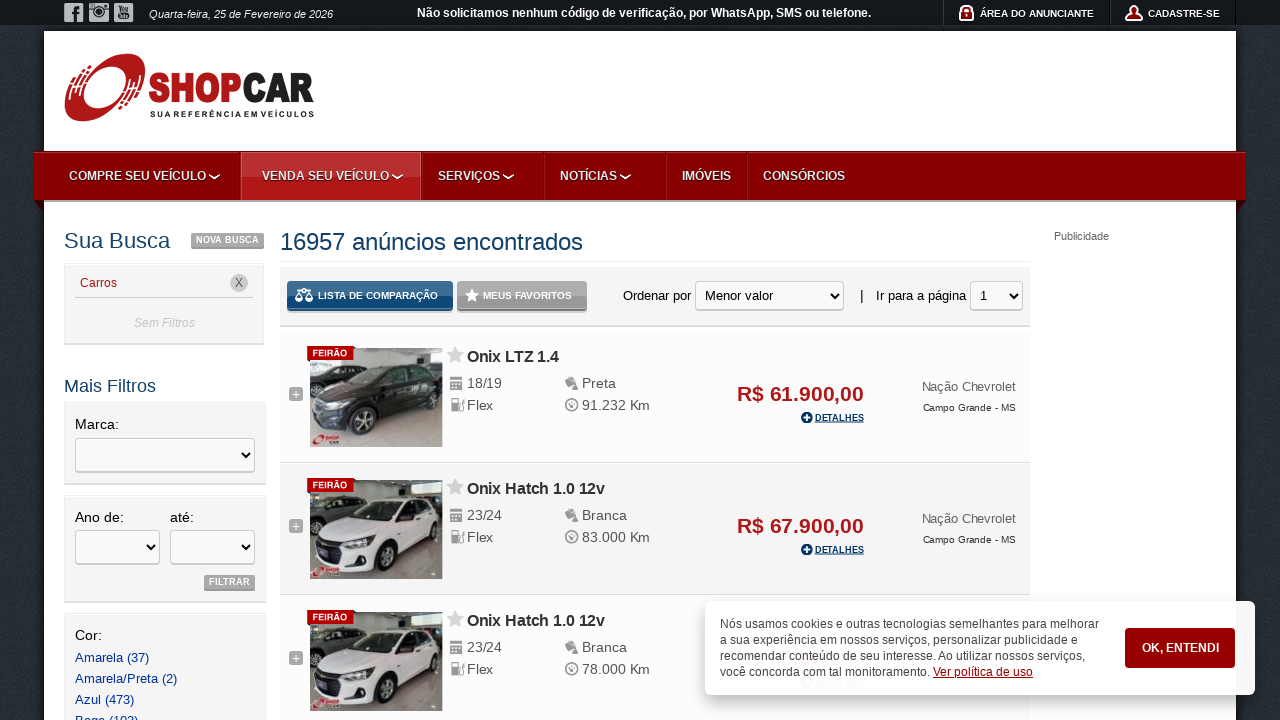

Extracted car detail page link: https://www.shopcar.com.br/veiculos/renault/clio-hatch-campus-1-0-16v-2p/10-10/1585967
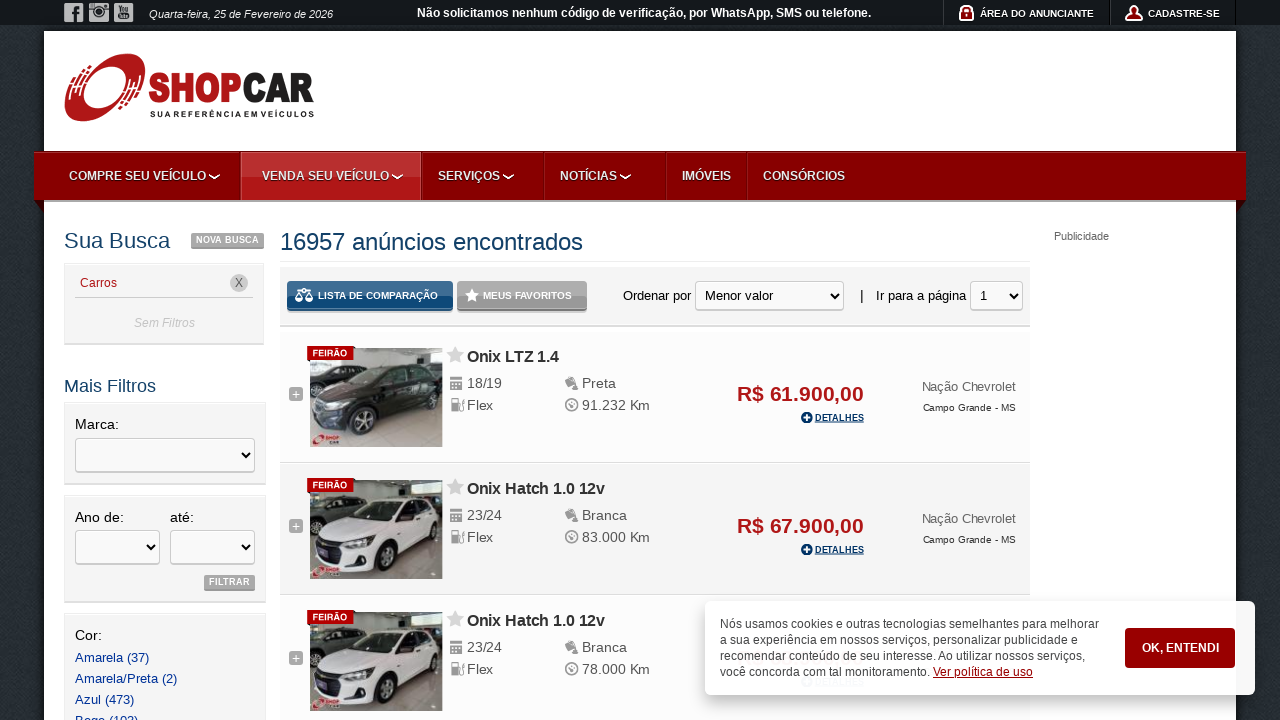

Navigated to car detail page: https://www.shopcar.com.br/veiculos/gm-chevrolet/onix-ltz-1-4/18-19/1562031
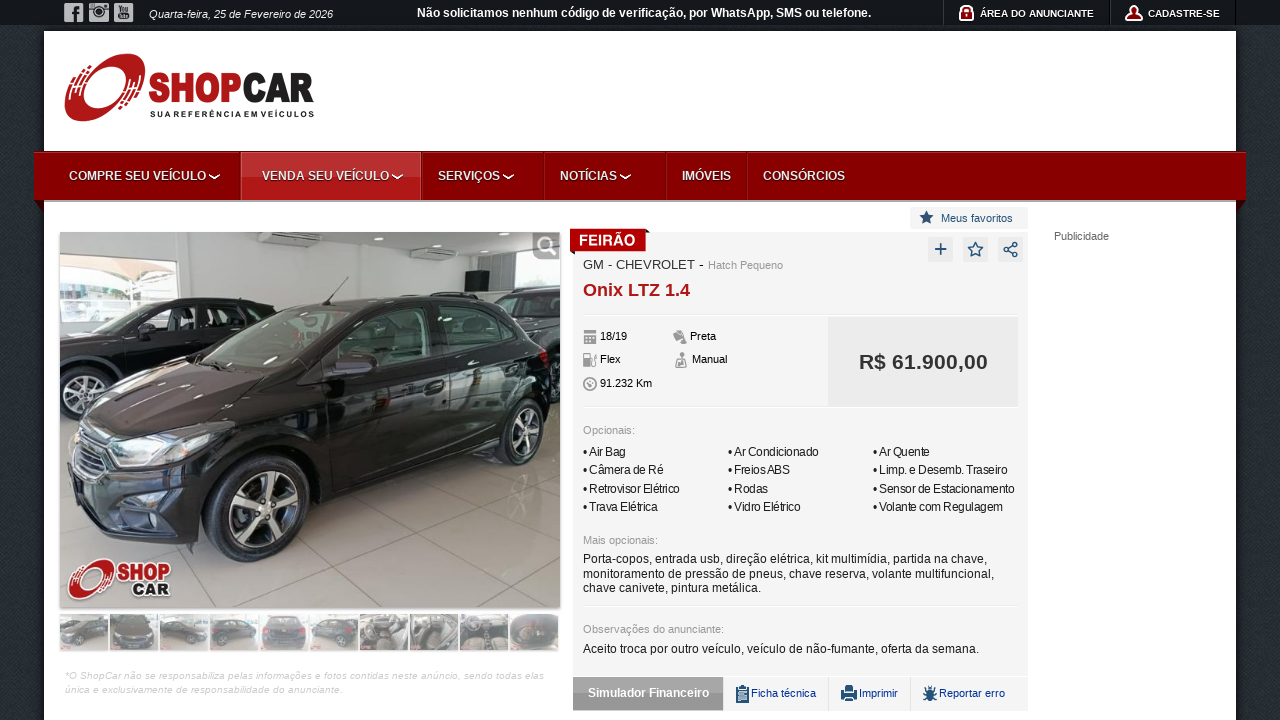

Waited for seller name information to load on car detail page
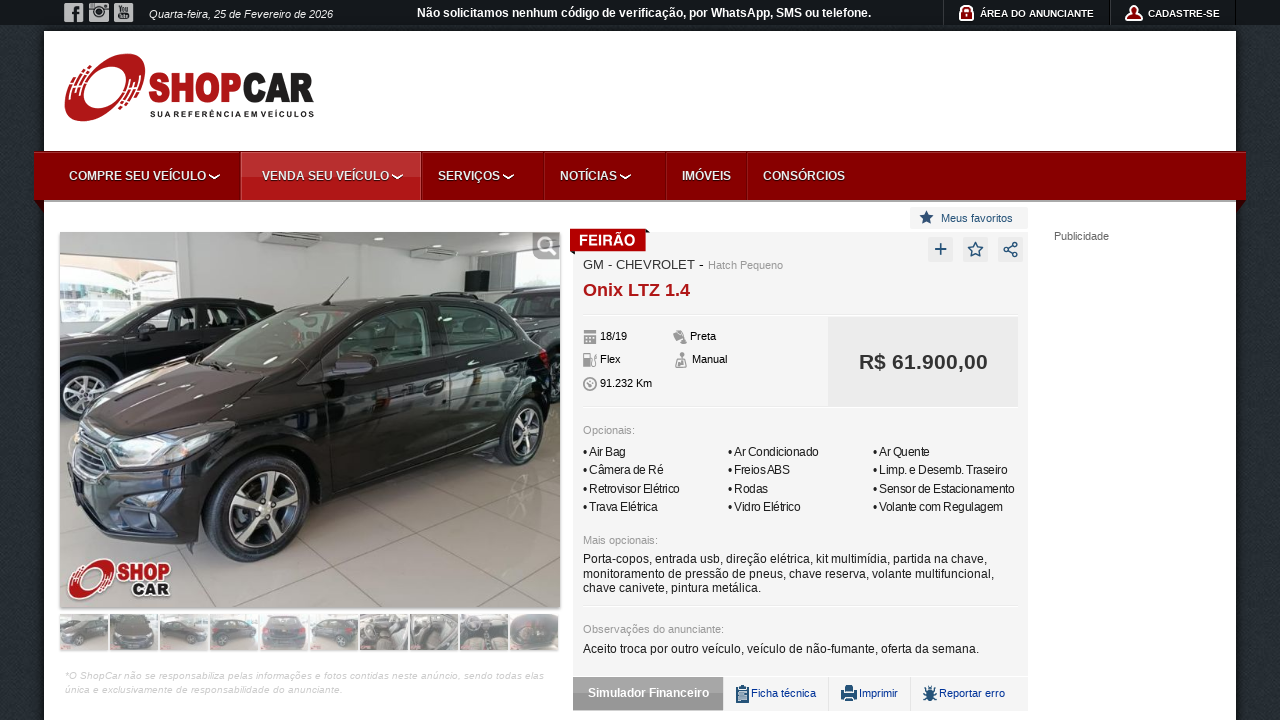

Verified address information is displayed on car detail page
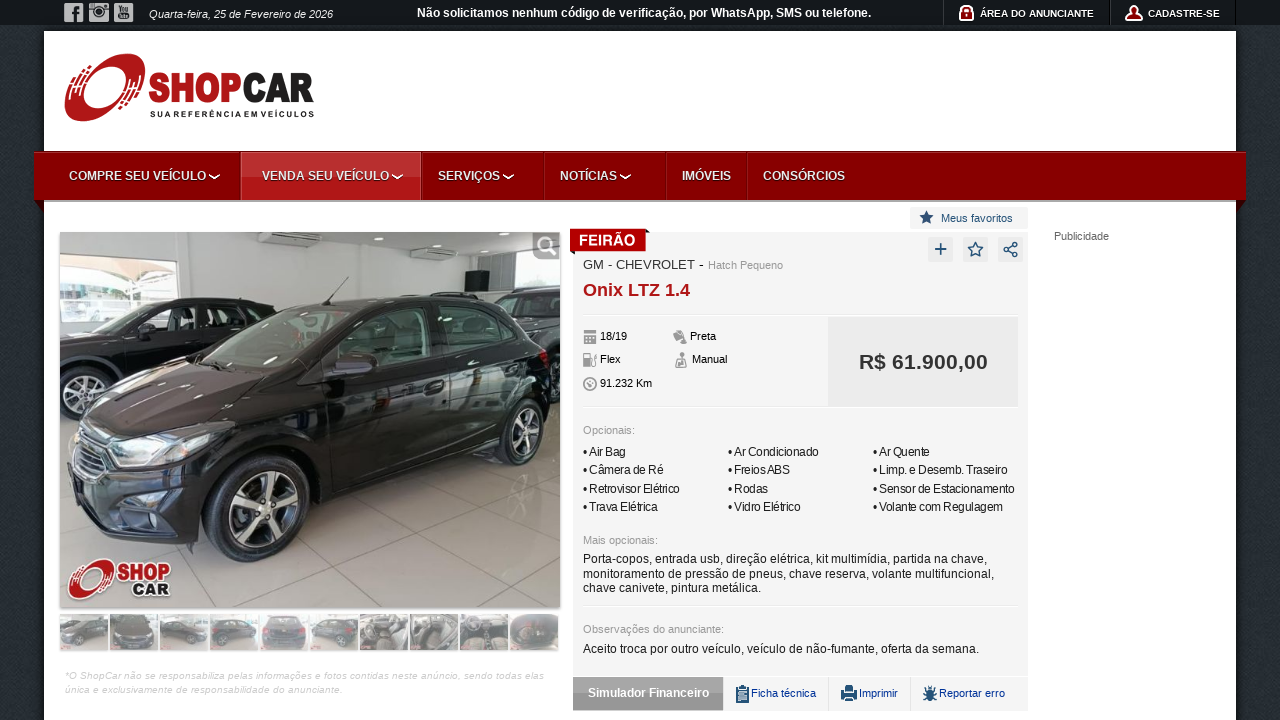

Navigated to car detail page: https://www.shopcar.com.br/veiculos/gm-chevrolet/onix-hatch-1-0-12v/23-24/1540511
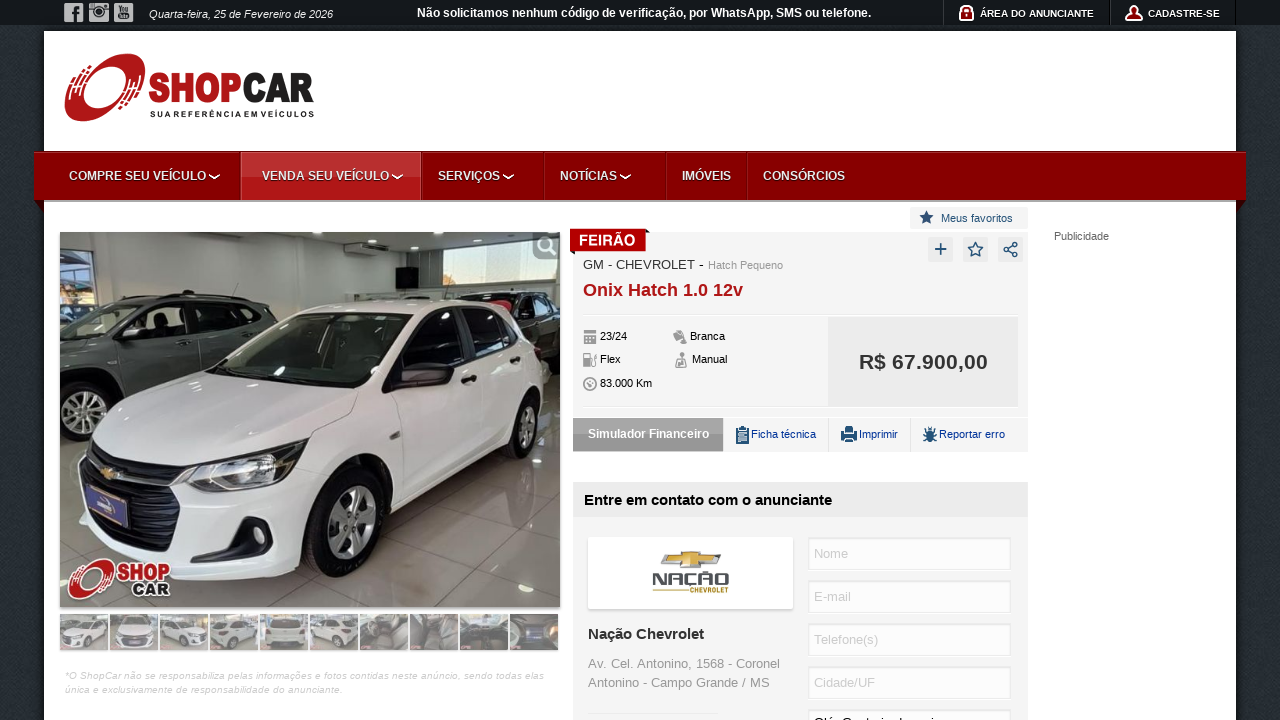

Waited for seller name information to load on car detail page
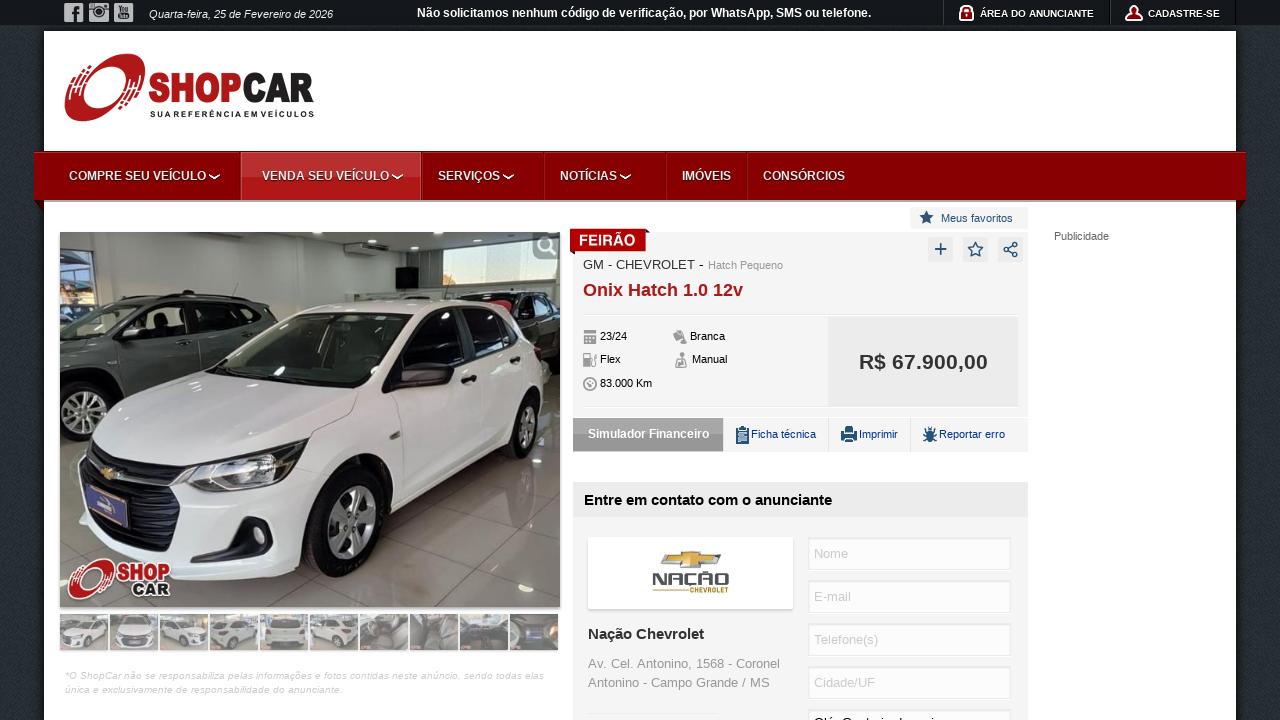

Verified address information is displayed on car detail page
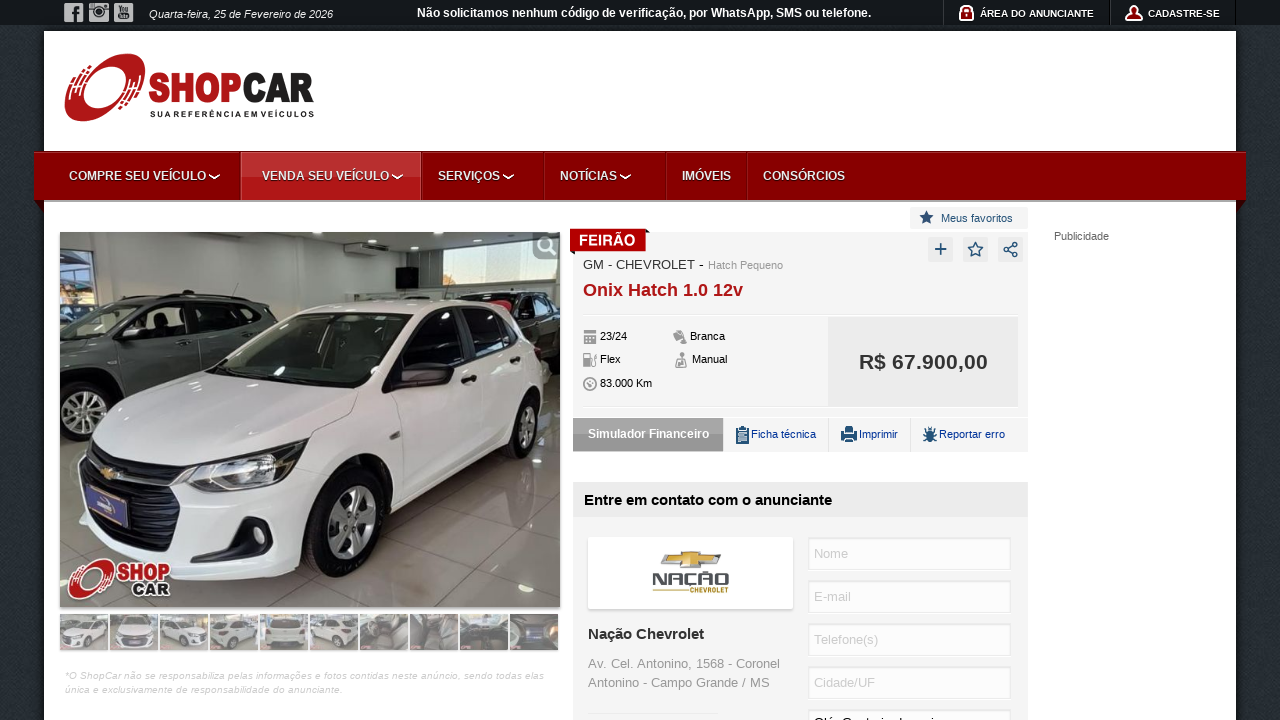

Navigated to car detail page: https://www.shopcar.com.br/veiculos/gm-chevrolet/onix-hatch-1-0-12v/23-24/1540513
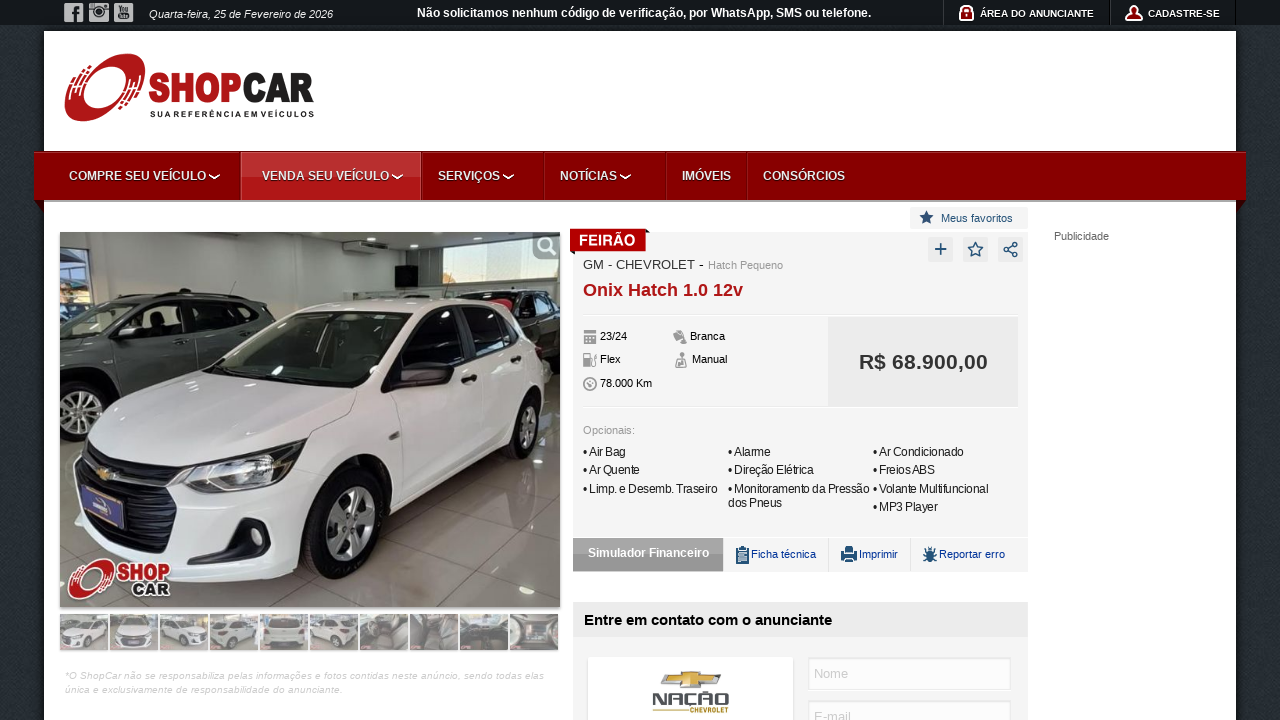

Waited for seller name information to load on car detail page
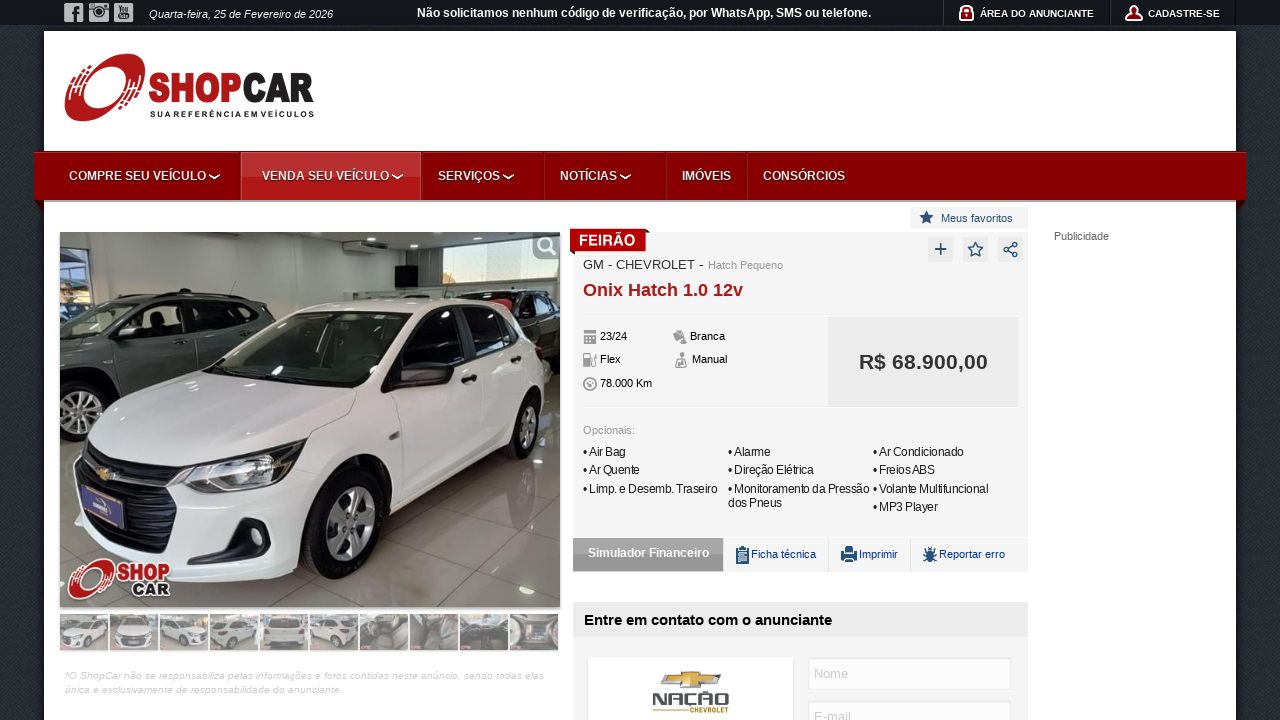

Verified address information is displayed on car detail page
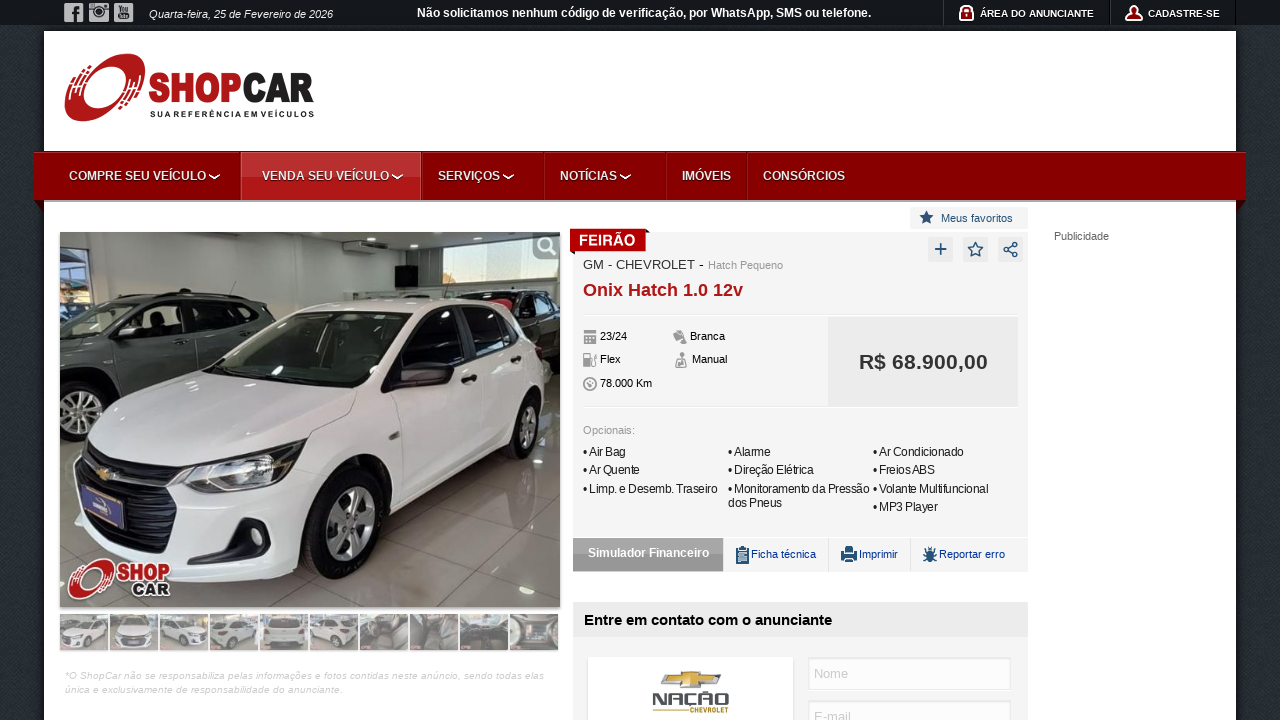

Navigated to car detail page: https://www.shopcar.com.br/veiculos/gm-chevrolet/tracker-lt-1-0t-12v/22-22/1567666
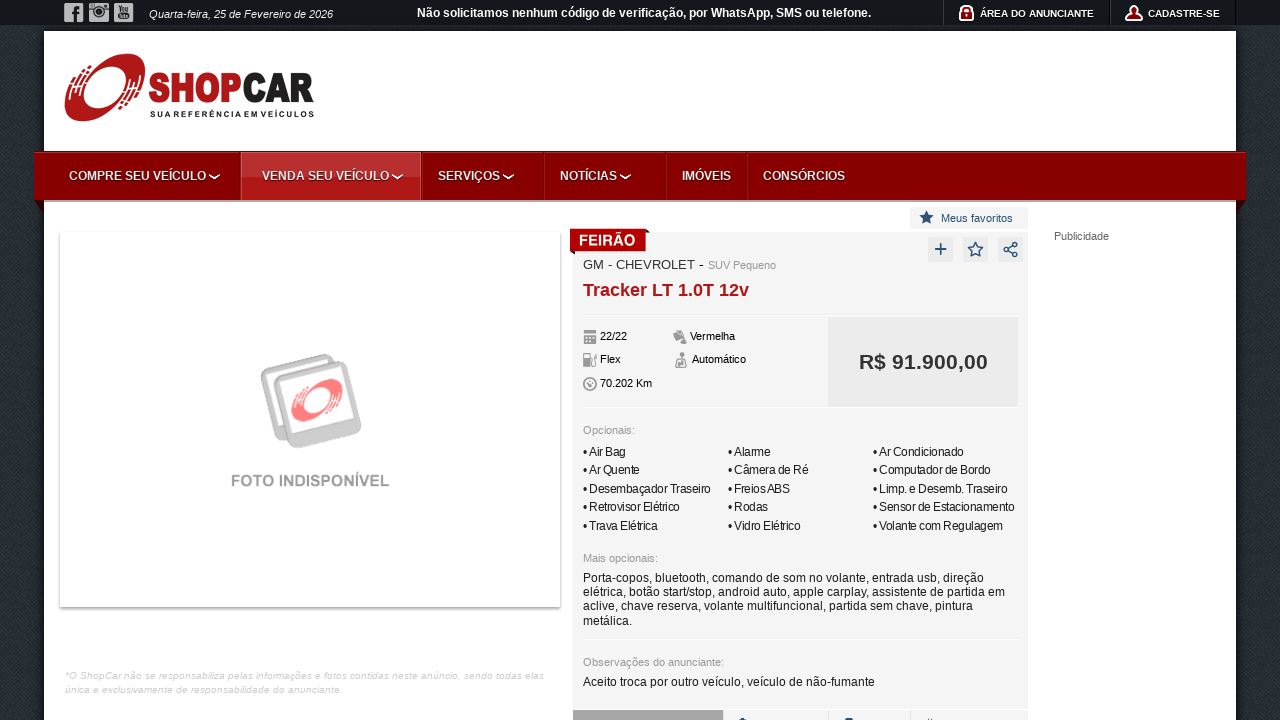

Waited for seller name information to load on car detail page
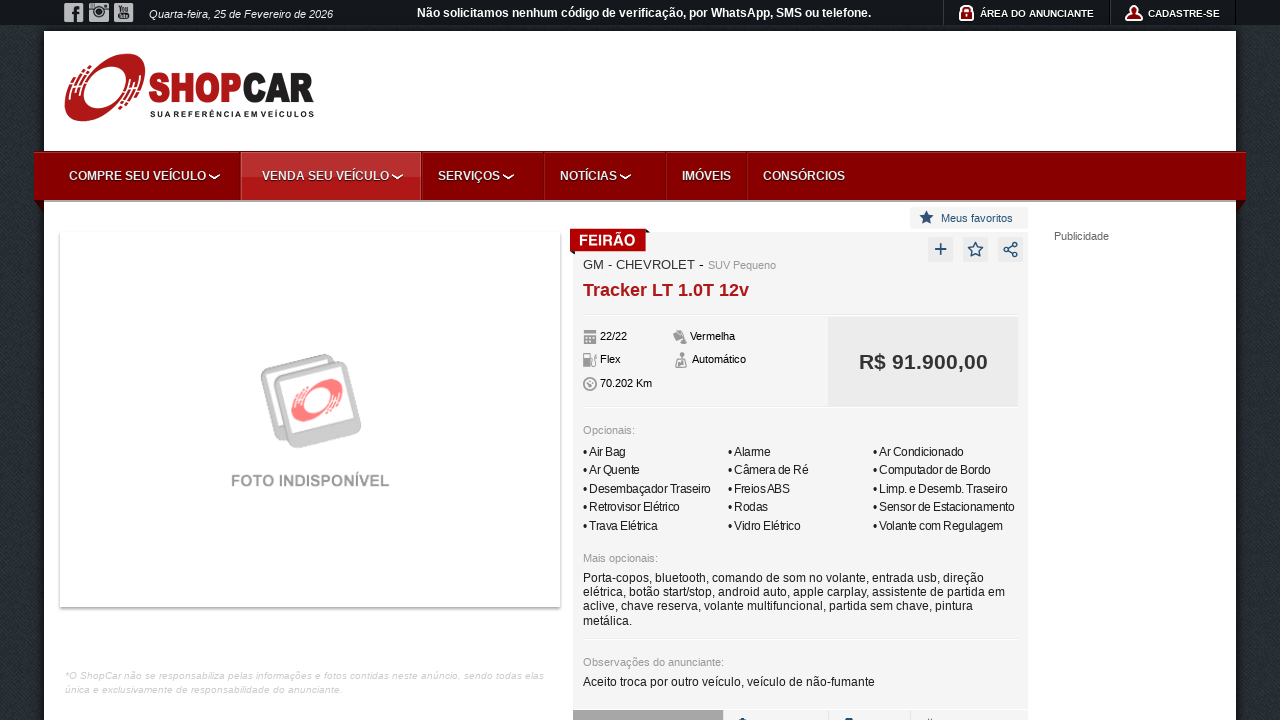

Verified address information is displayed on car detail page
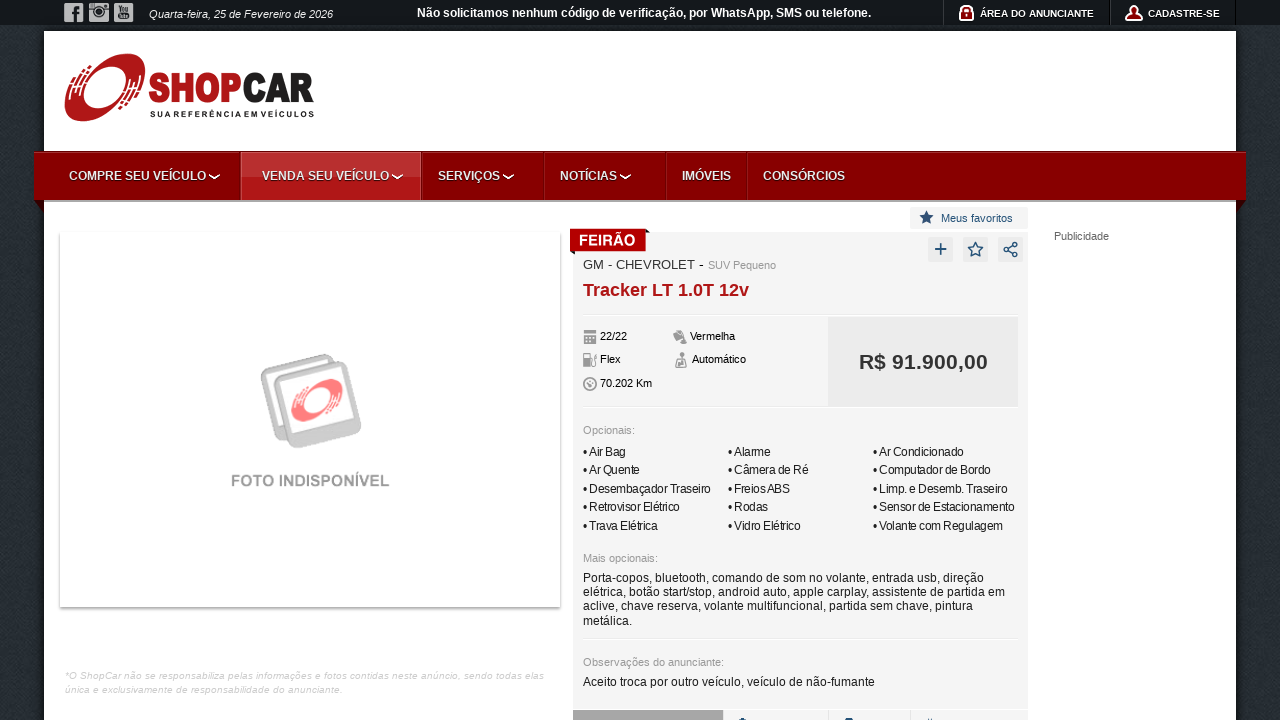

Navigated to car detail page: https://www.shopcar.com.br/veiculos/gm-chevrolet/tracker-ltz-1-0t-12v/22-23/1578920
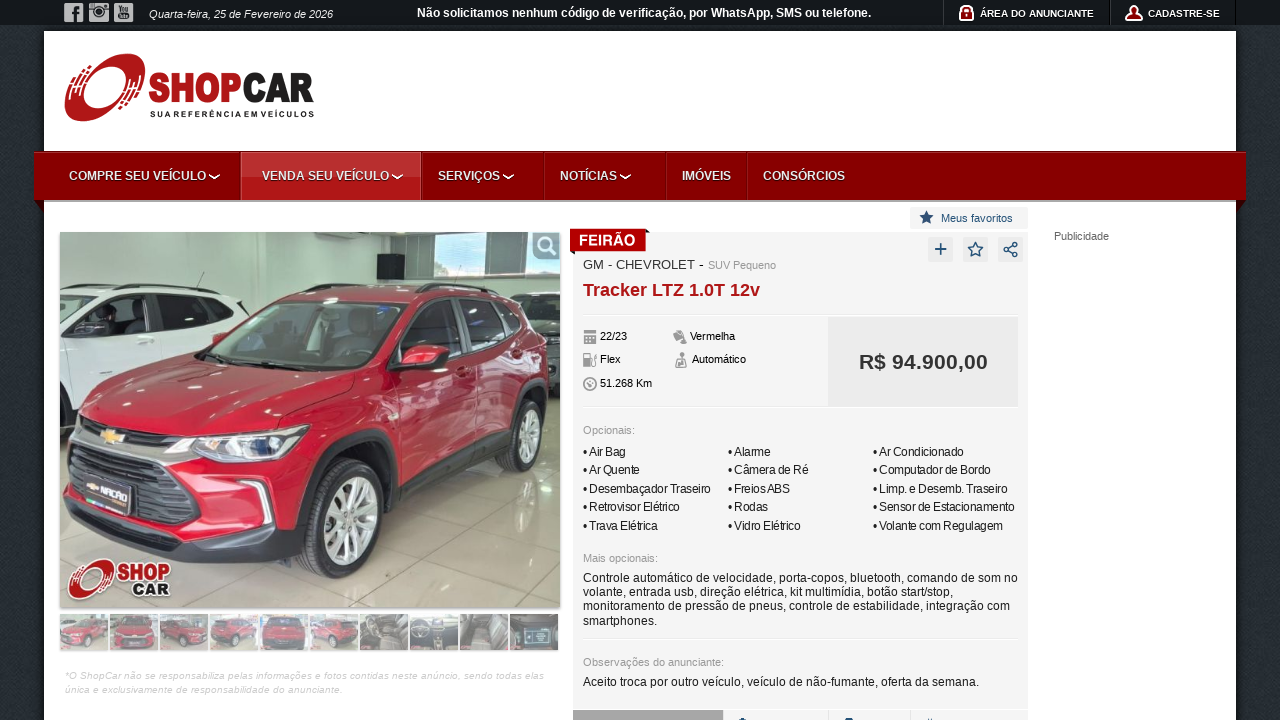

Waited for seller name information to load on car detail page
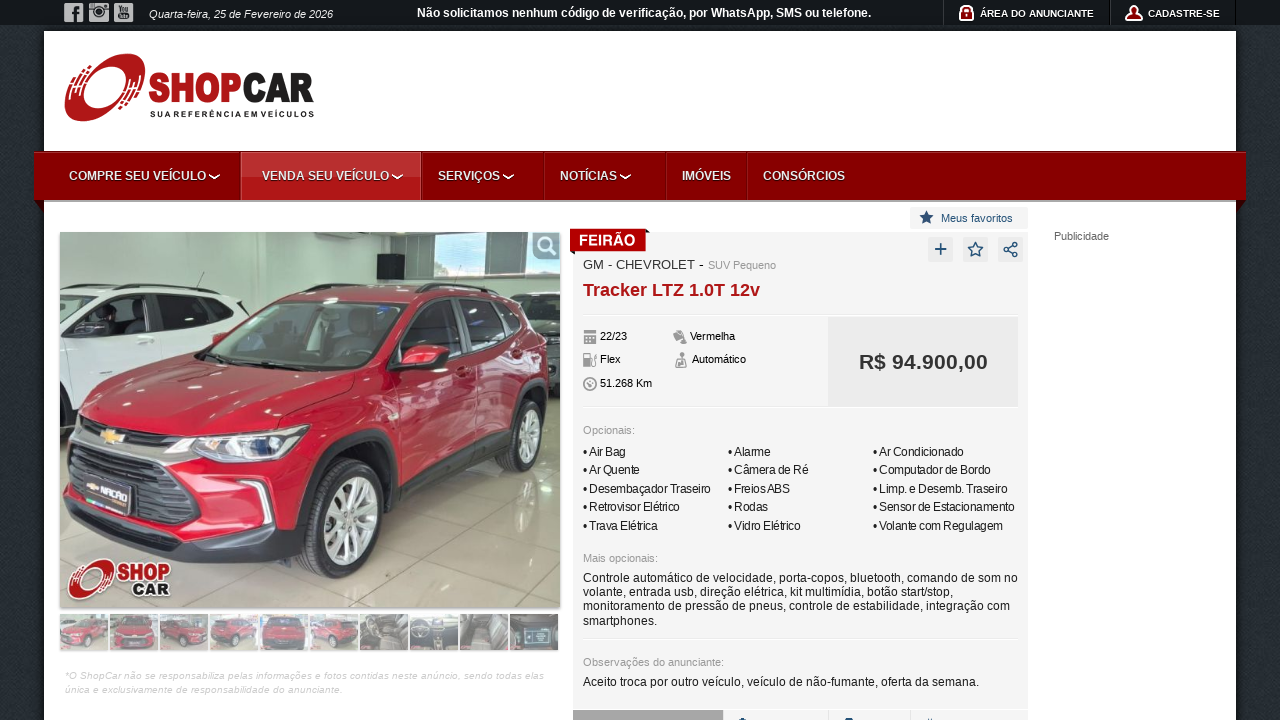

Verified address information is displayed on car detail page
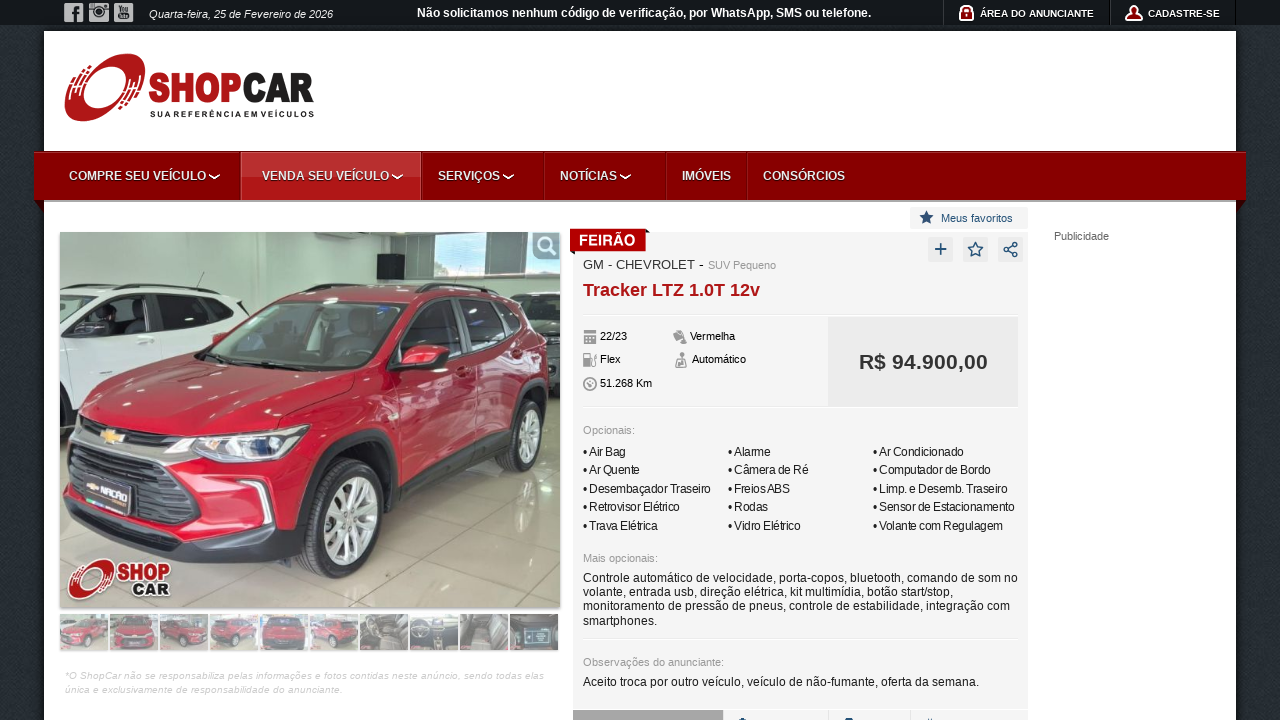

Navigated to car detail page: https://www.shopcar.com.br/veiculos/renault/clio-hatch-authentique-1-6-16v-4p/03-04/1580229
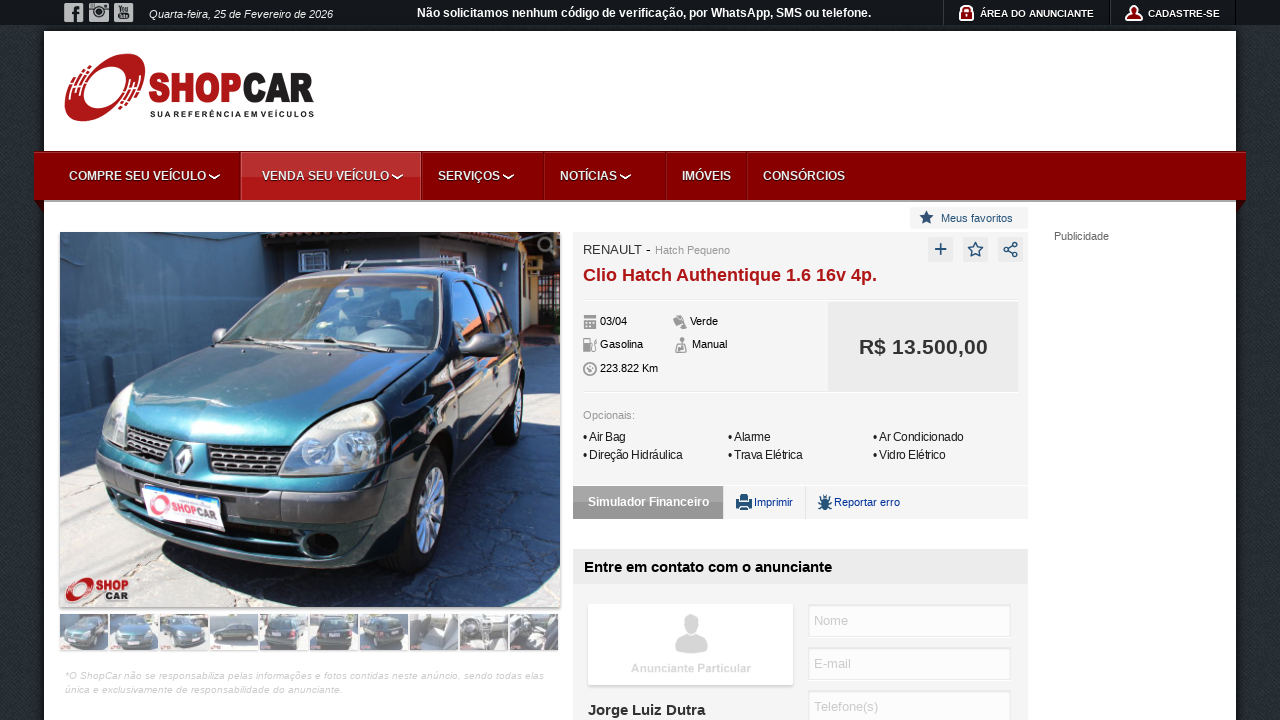

Waited for seller name information to load on car detail page
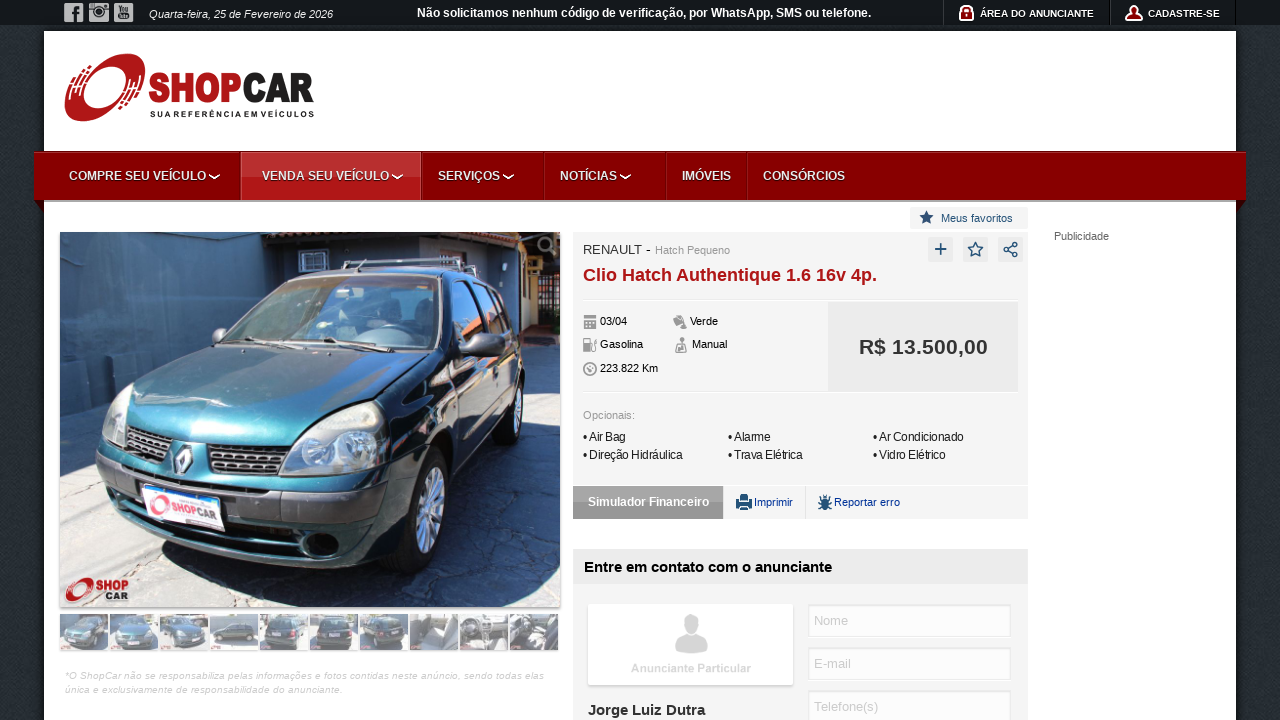

Verified address information is displayed on car detail page
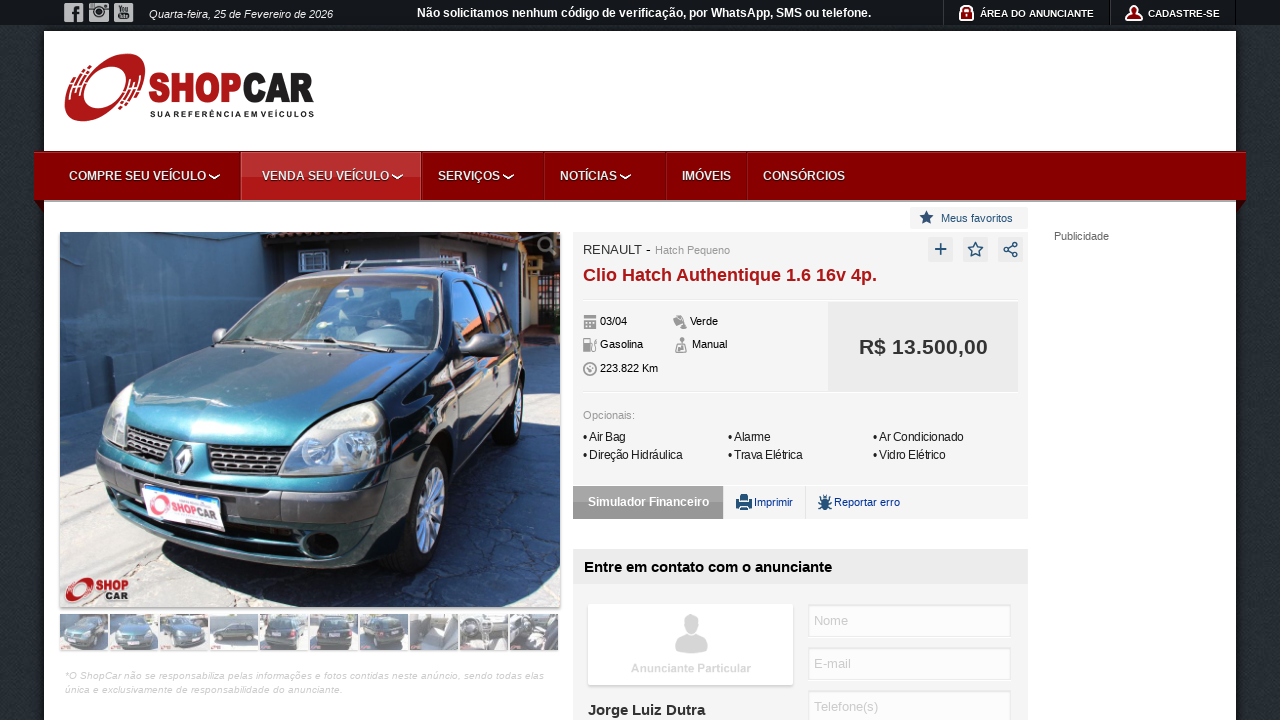

Navigated to car detail page: https://www.shopcar.com.br/veiculos/gm-chevrolet/corsa-sedan-wind-1-0/00-01/1589418
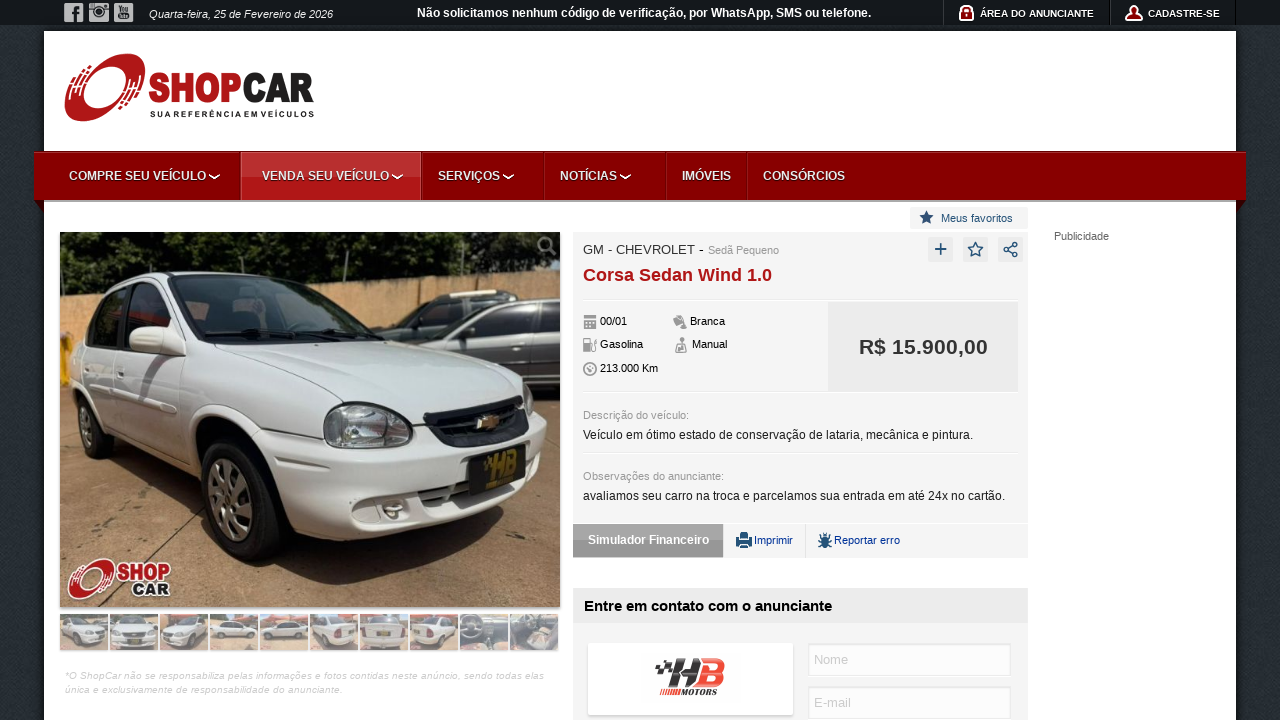

Waited for seller name information to load on car detail page
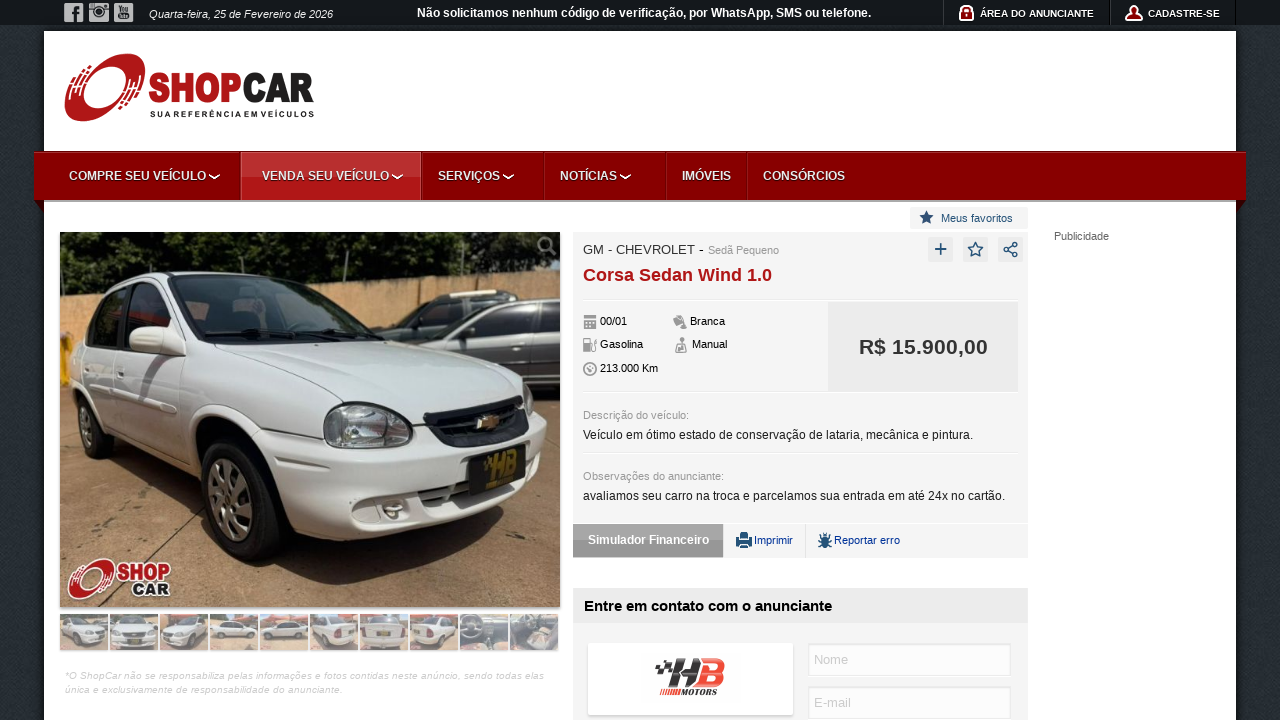

Verified address information is displayed on car detail page
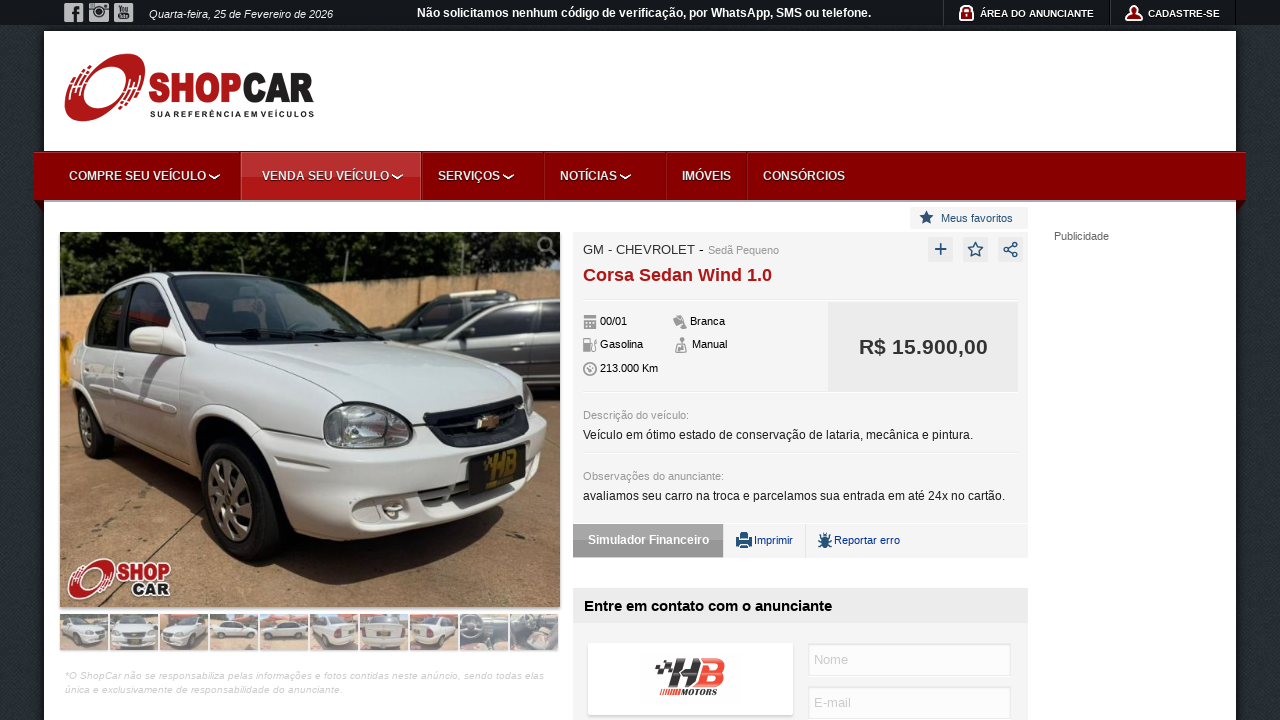

Navigated to car detail page: https://www.shopcar.com.br/veiculos/fiat/uno-mille-ex-1-0-2p/99-99/1569589
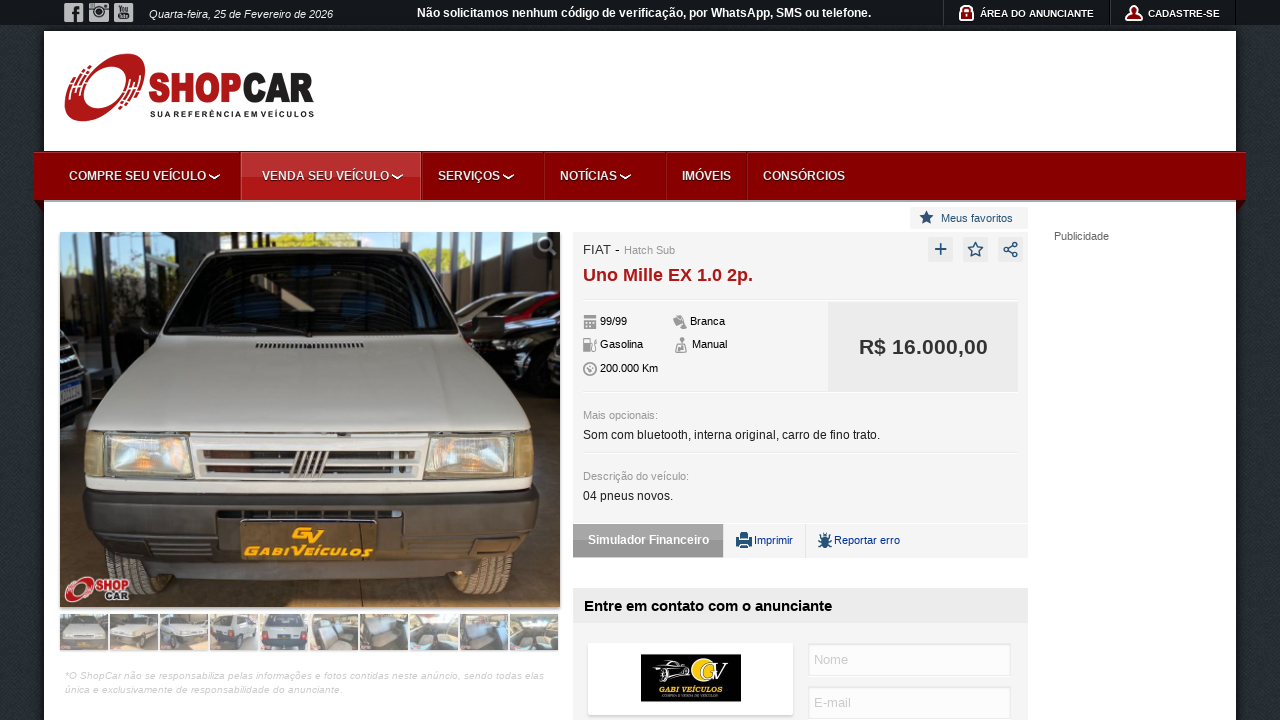

Waited for seller name information to load on car detail page
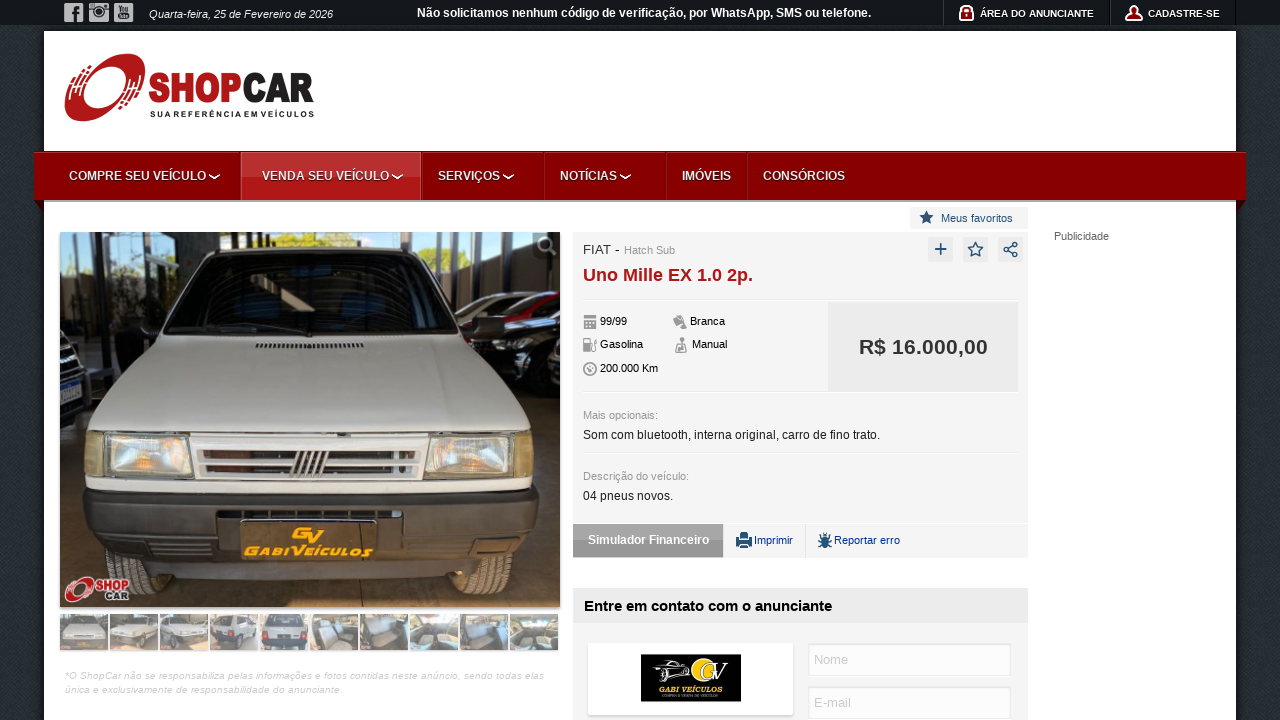

Verified address information is displayed on car detail page
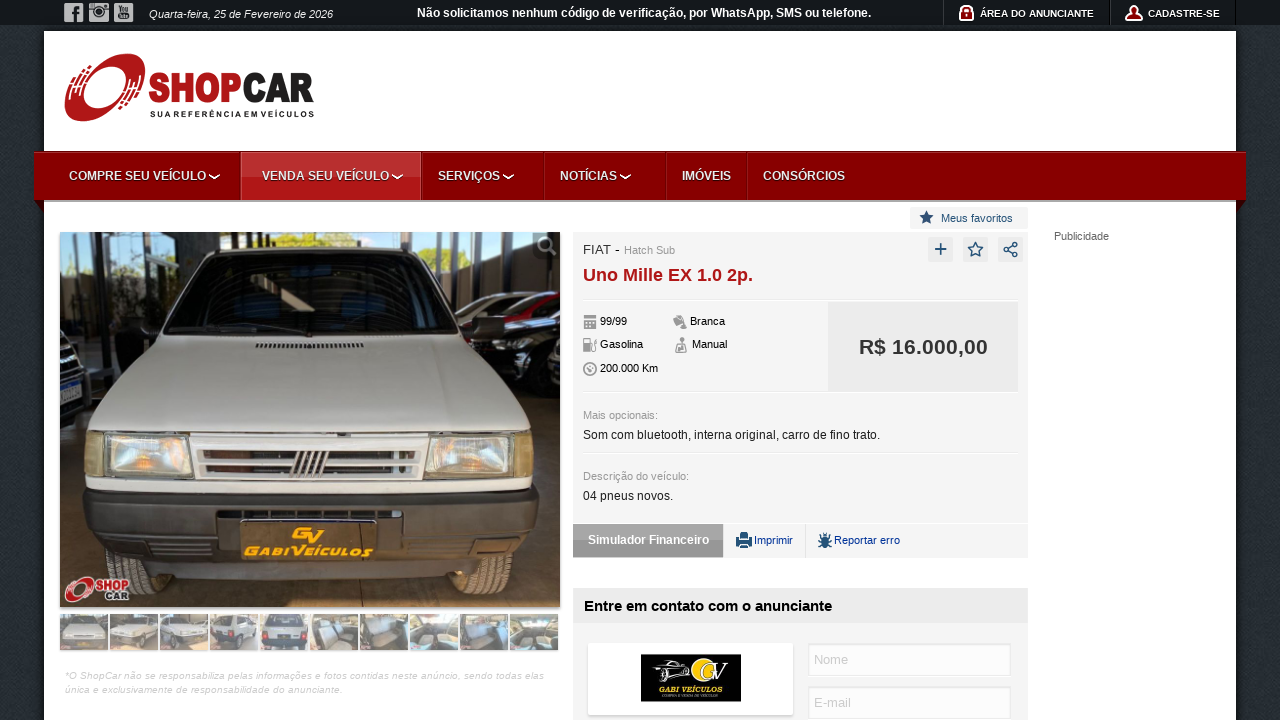

Navigated to car detail page: https://www.shopcar.com.br/veiculos/gm-chevrolet/celta-ls-1-0-2p/12-13/1587208
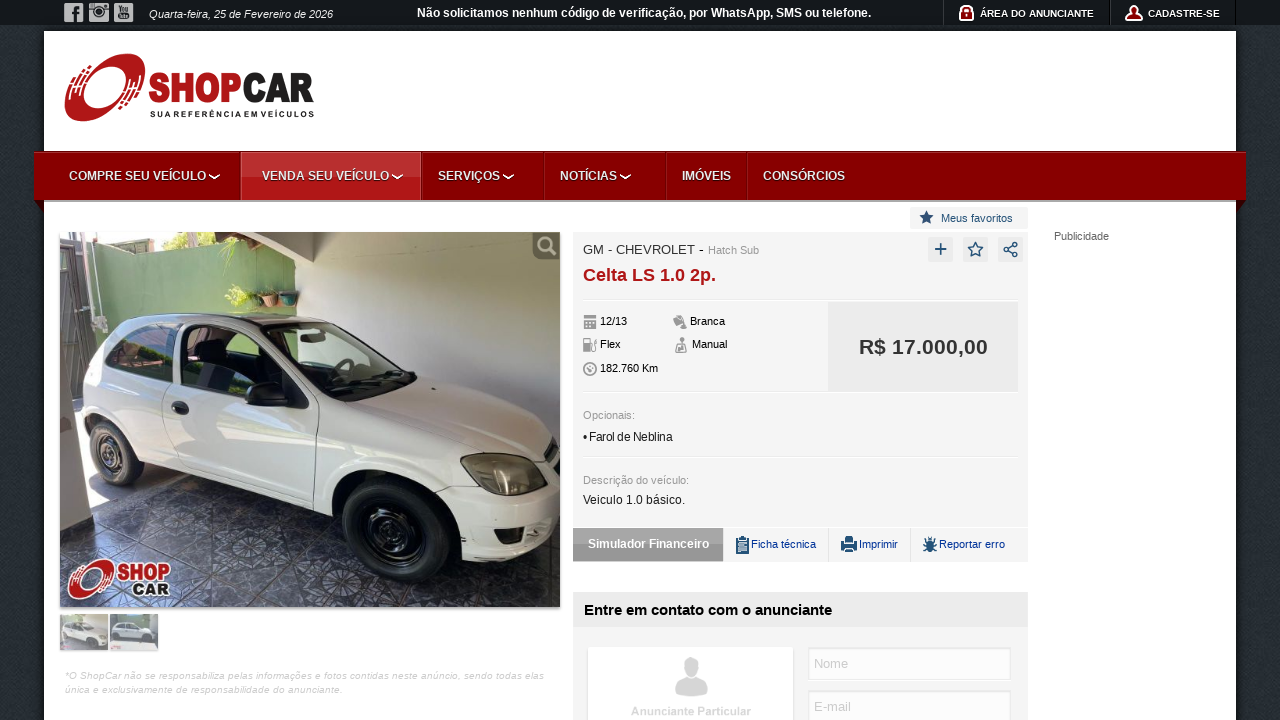

Waited for seller name information to load on car detail page
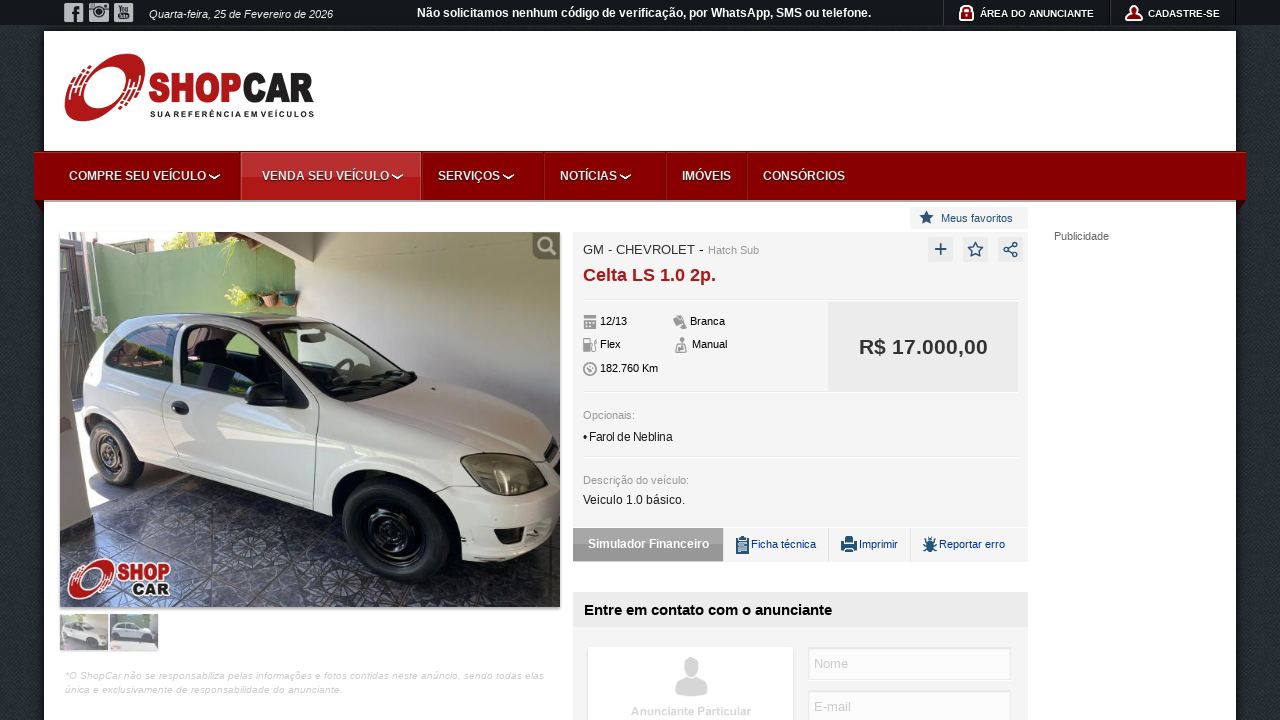

Verified address information is displayed on car detail page
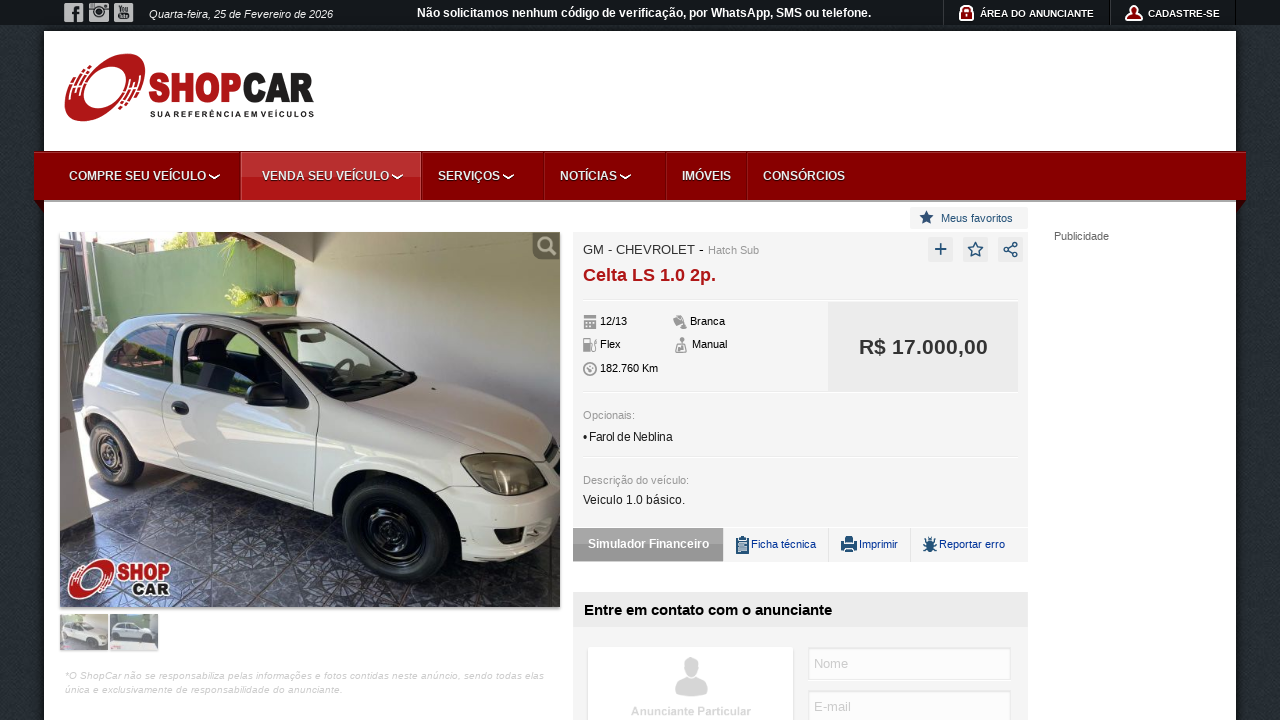

Navigated to car detail page: https://www.shopcar.com.br/veiculos/renault/clio-hatch-campus-1-0-16v-2p/10-10/1585967
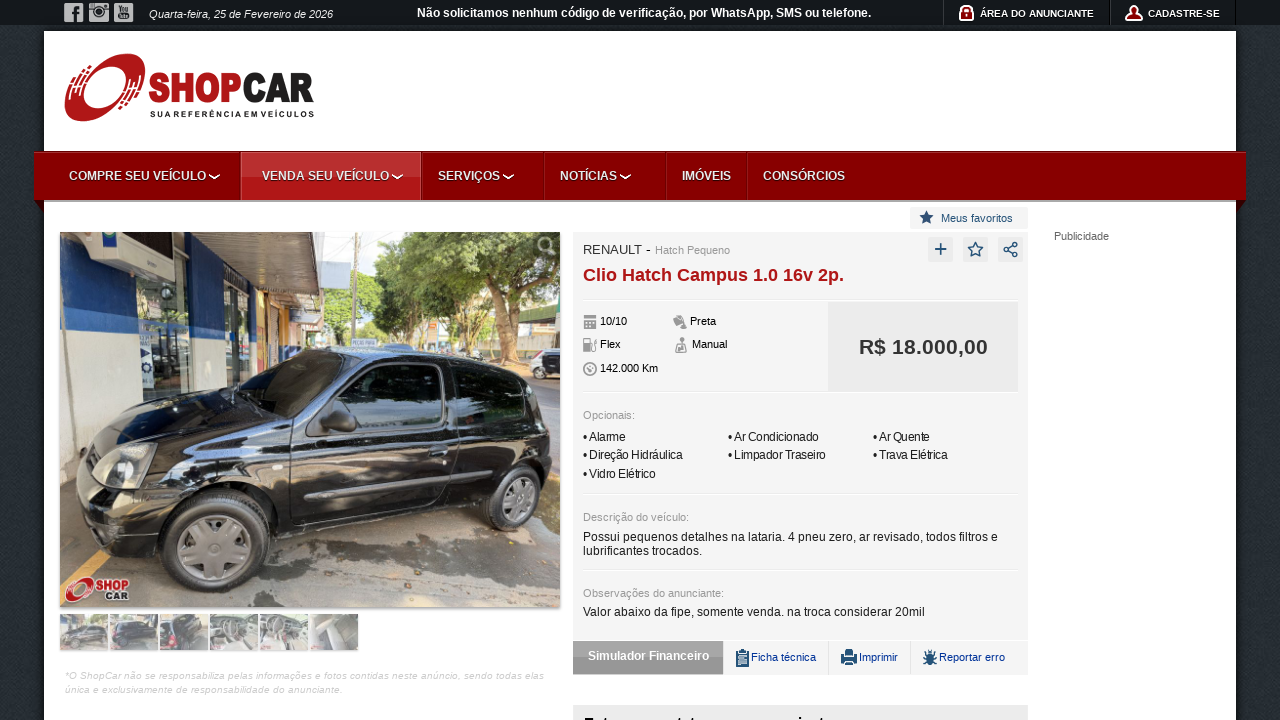

Waited for seller name information to load on car detail page
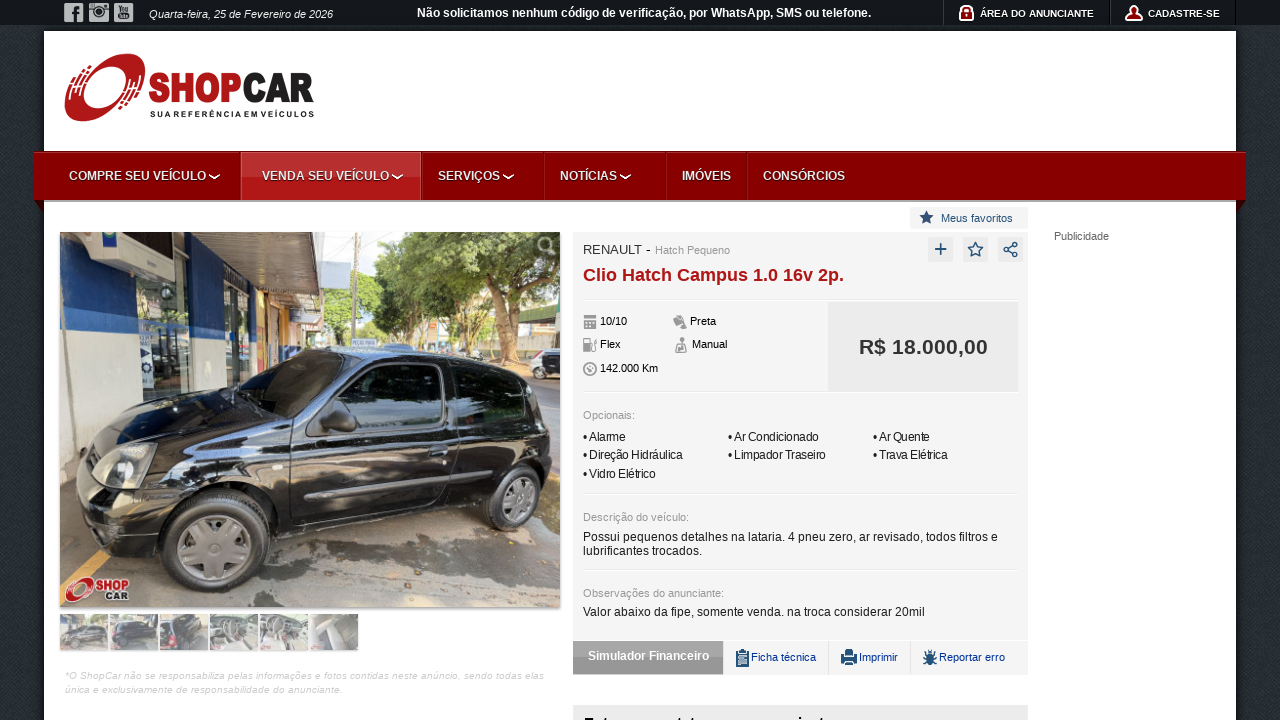

Verified address information is displayed on car detail page
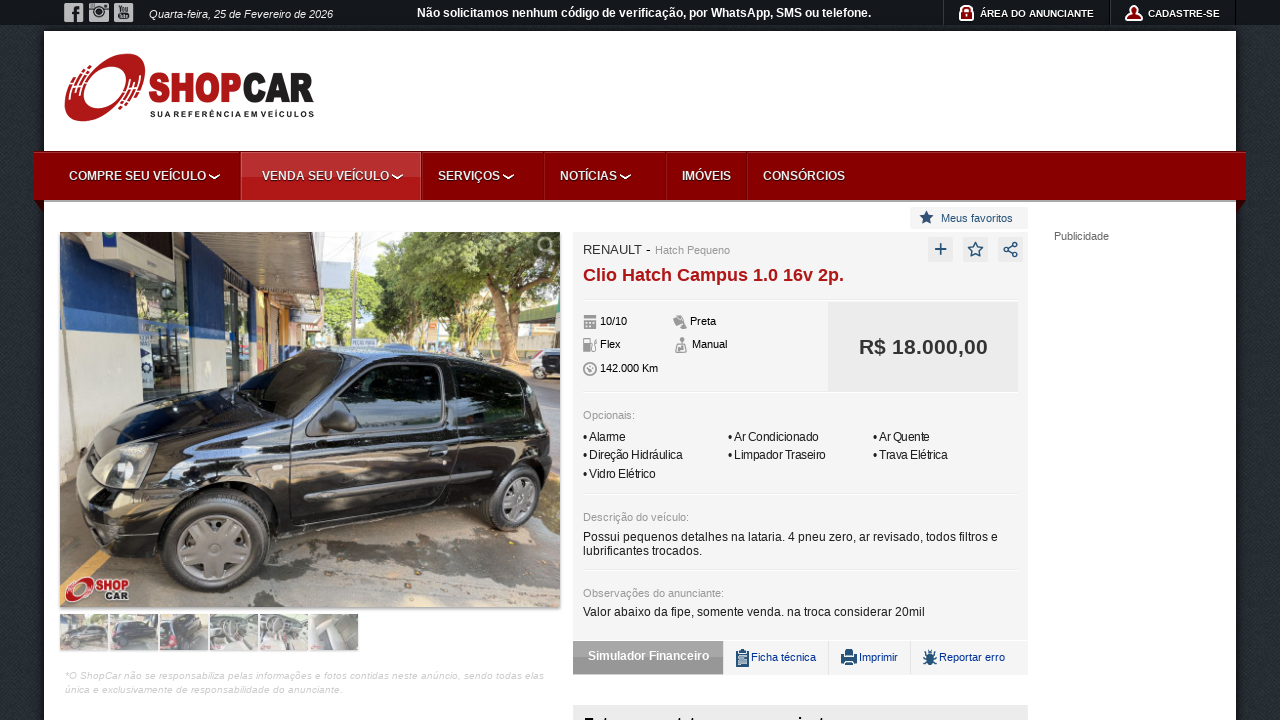

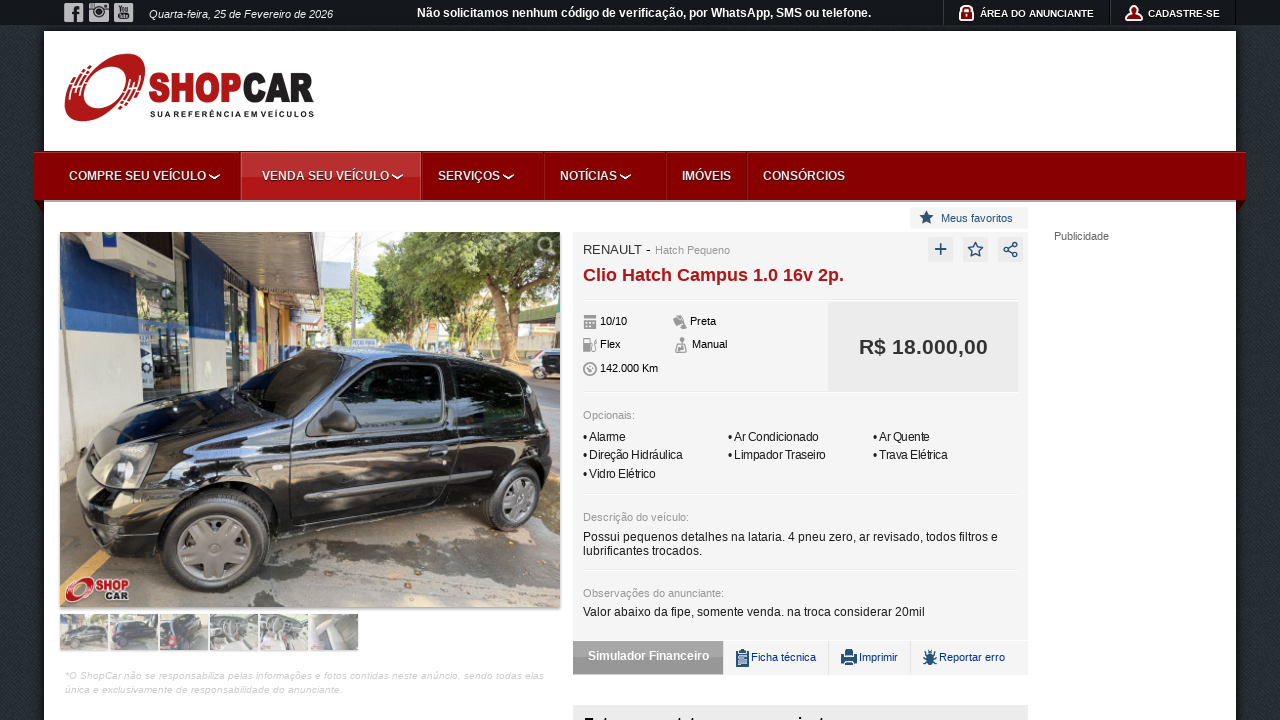